Automatically plays the 2048 game by repeatedly sending arrow key inputs in a pattern (up, right, down, left) to combine tiles

Starting URL: https://gabrielecirulli.github.io/2048/

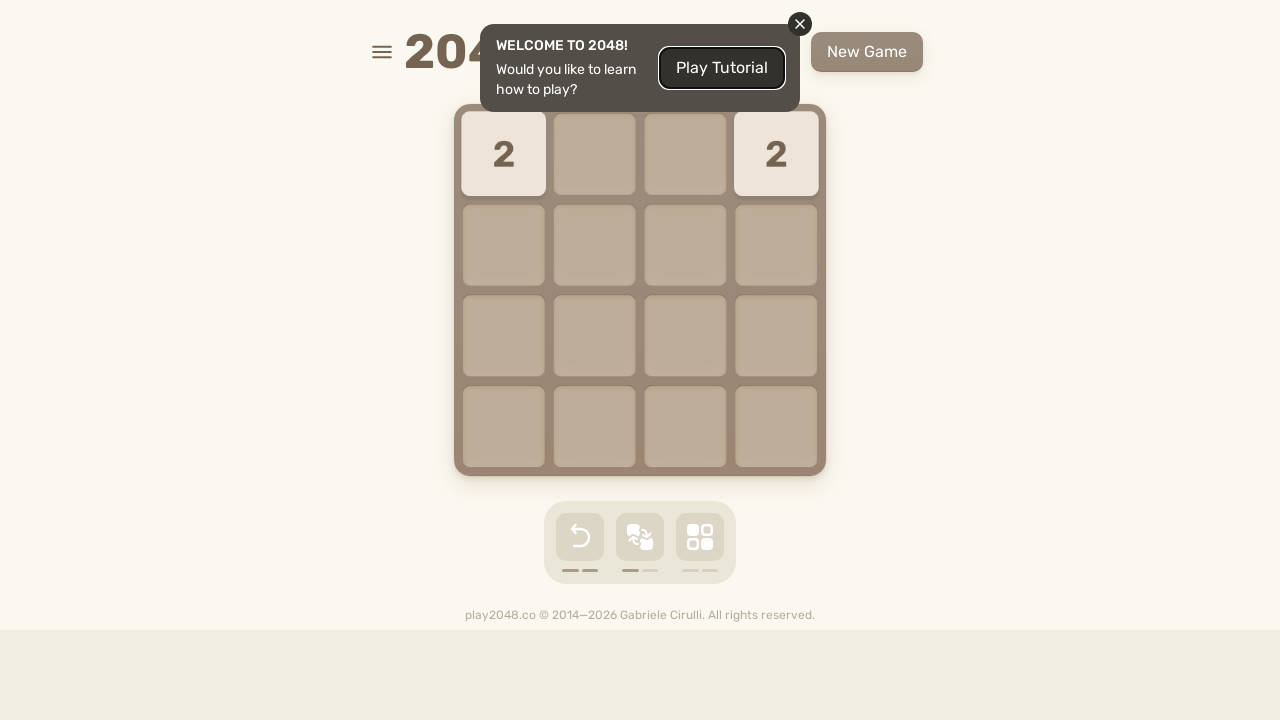

Navigated to 2048 game URL
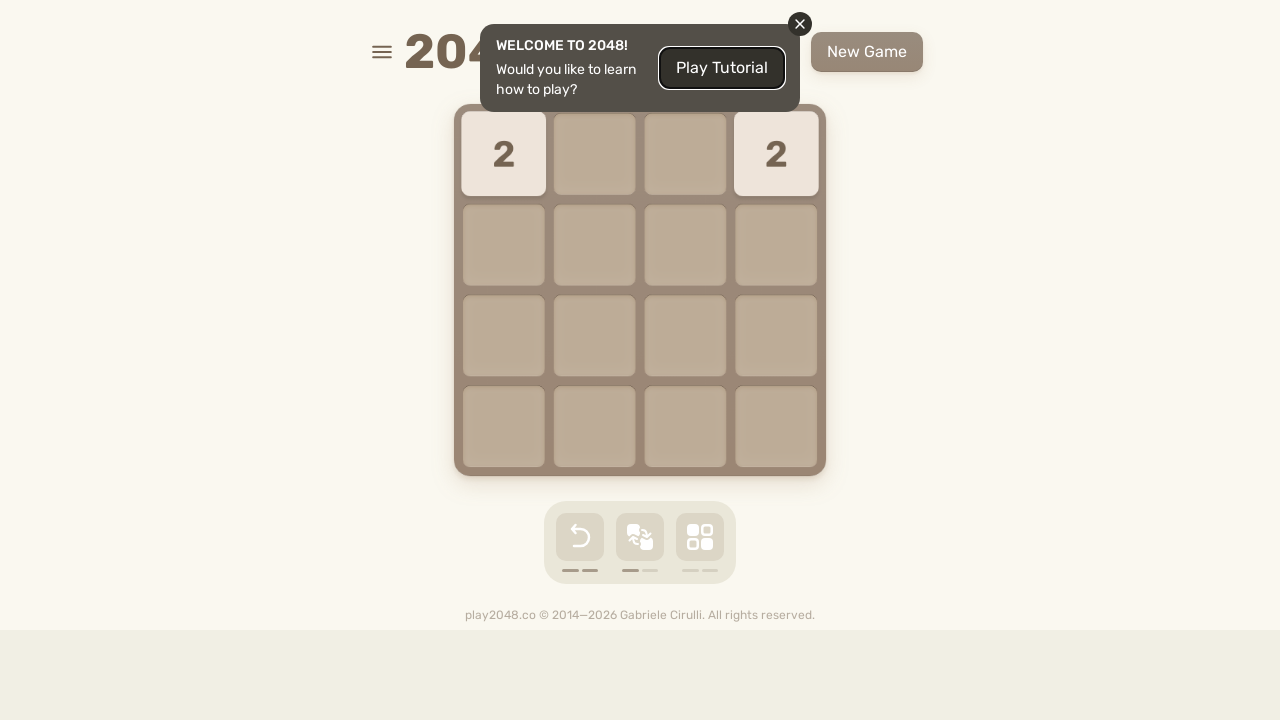

Located game container element
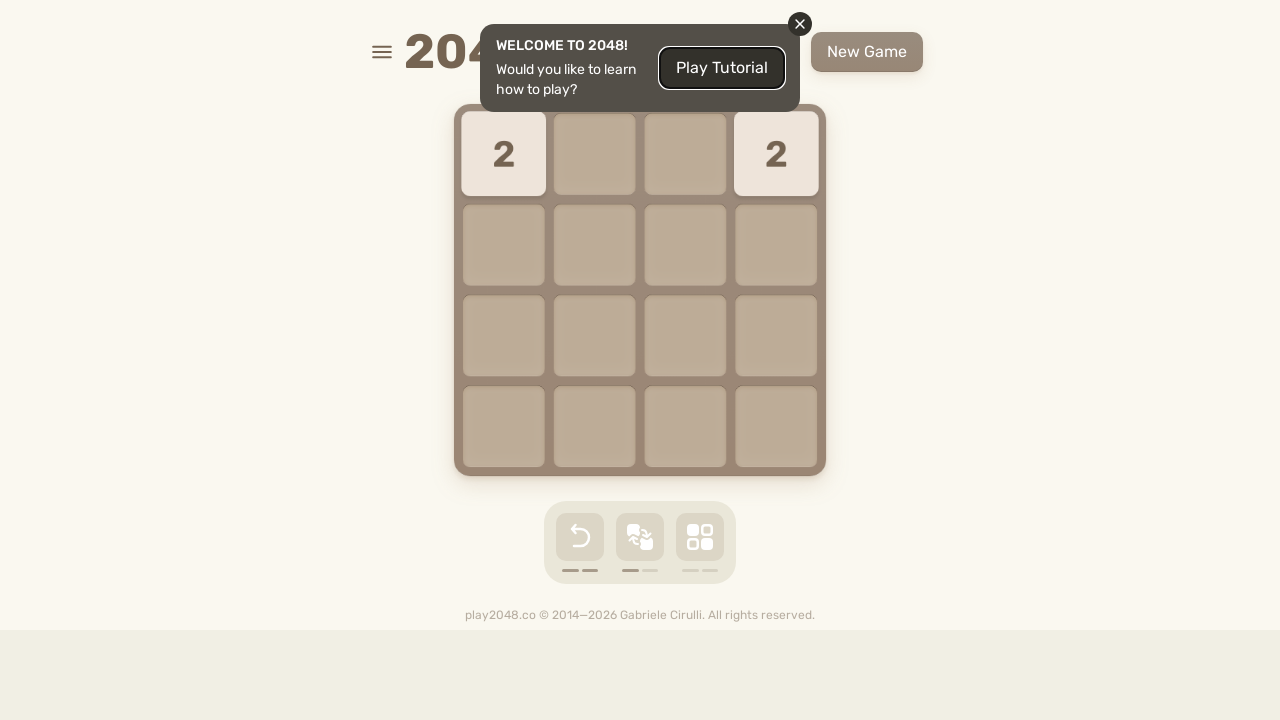

Pressed ArrowUp key (iteration 1/10)
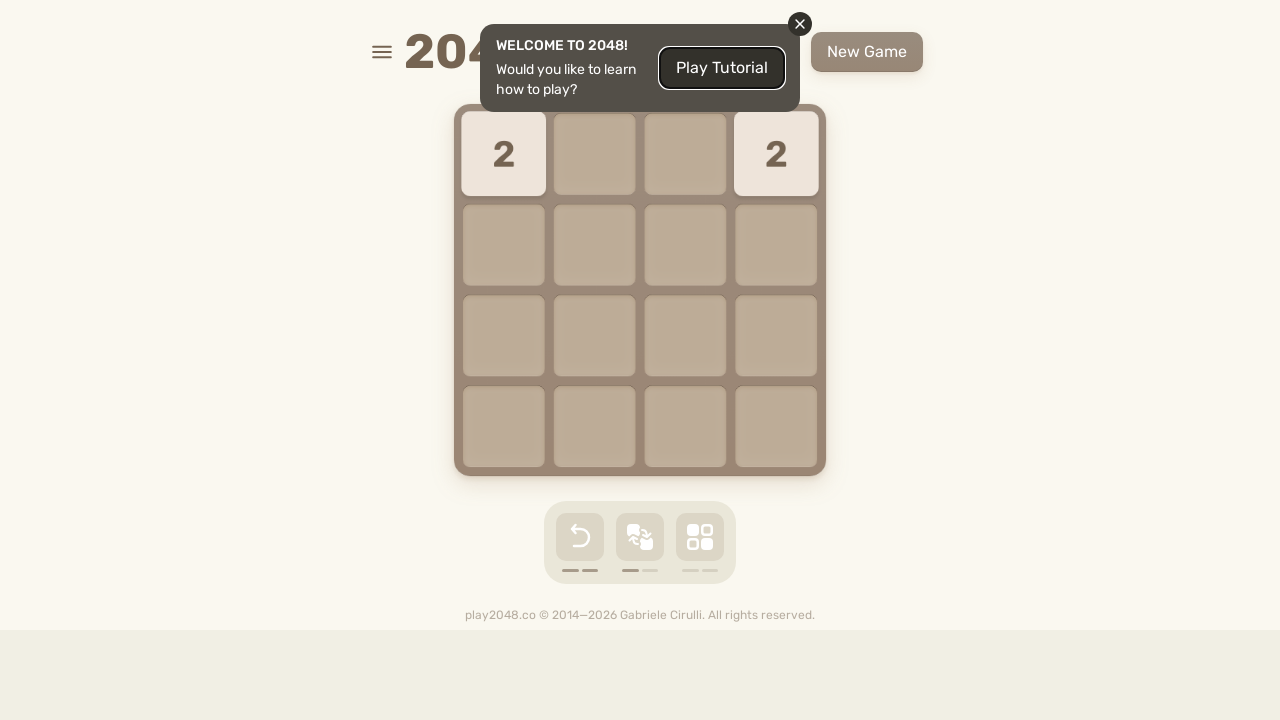

Pressed ArrowRight key (iteration 1/10)
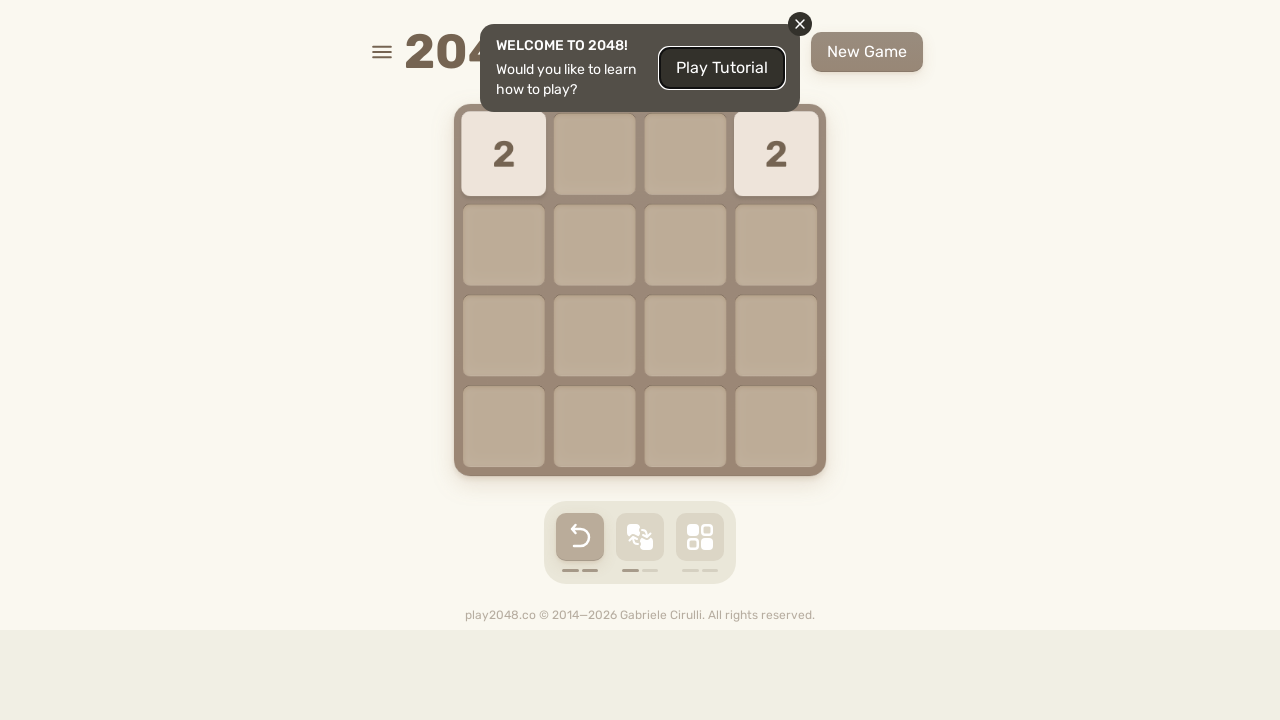

Pressed ArrowDown key (iteration 1/10)
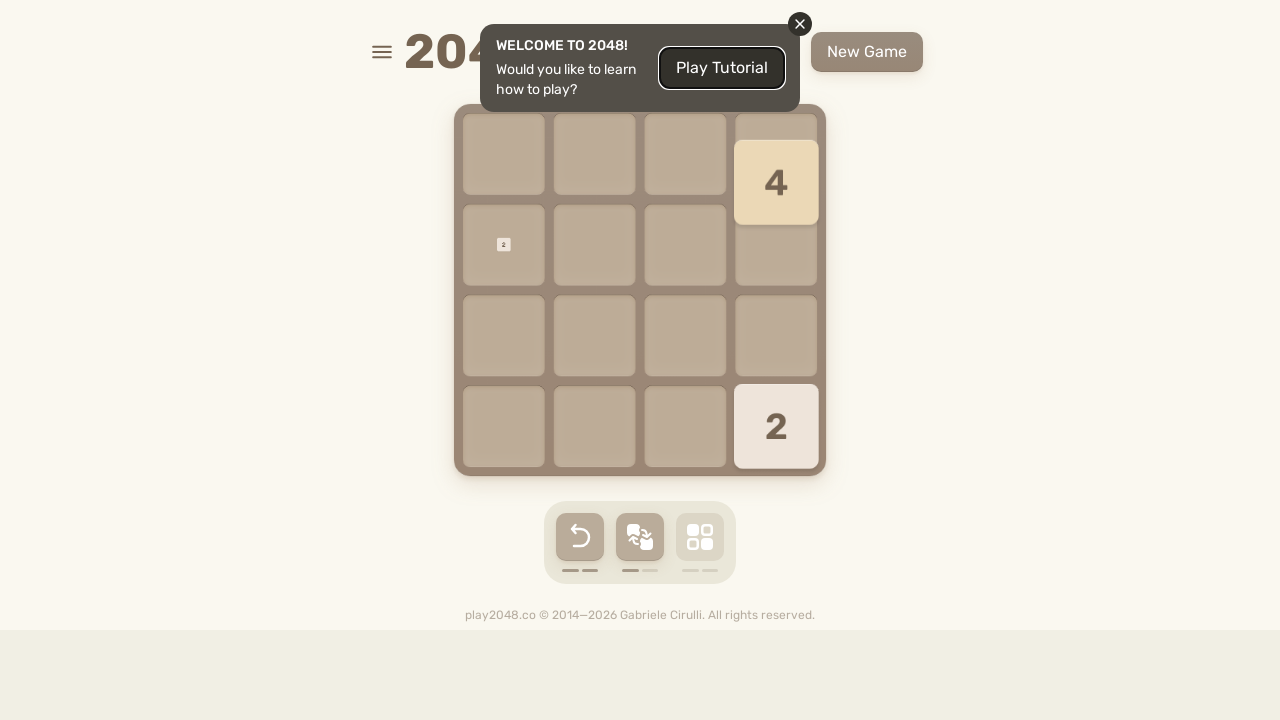

Pressed ArrowLeft key (iteration 1/10)
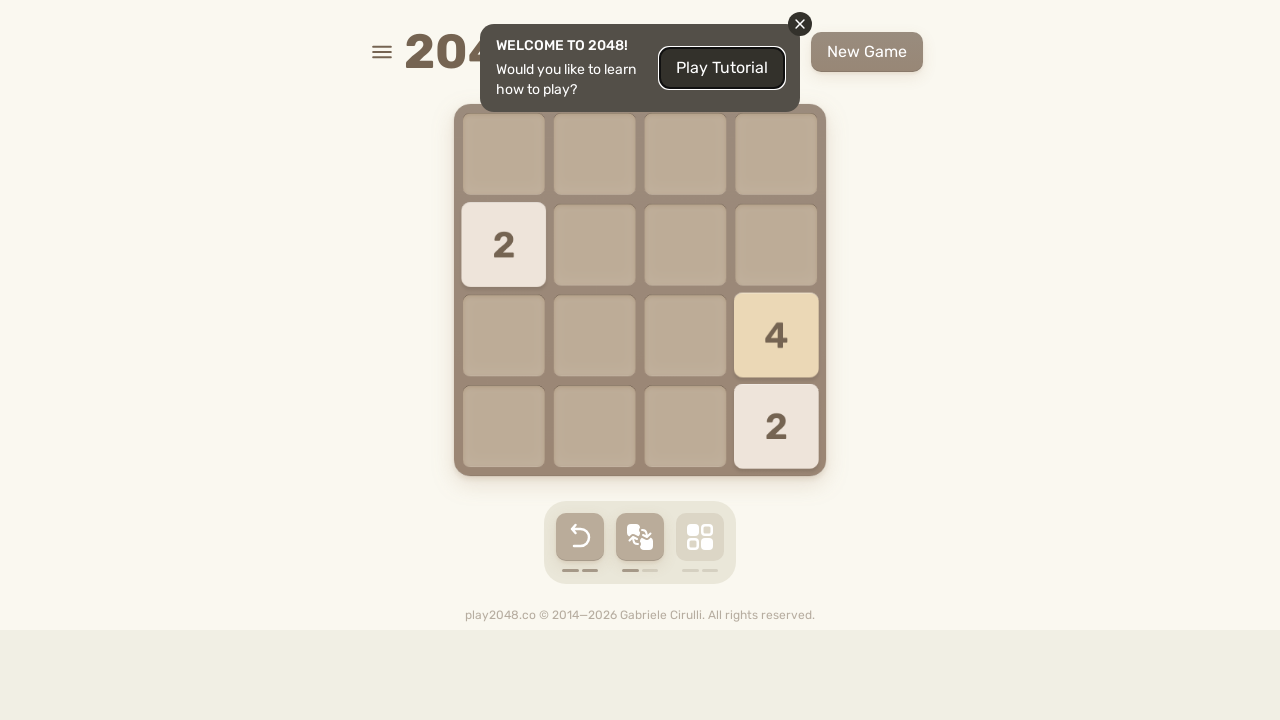

Pressed ArrowUp key (iteration 2/10)
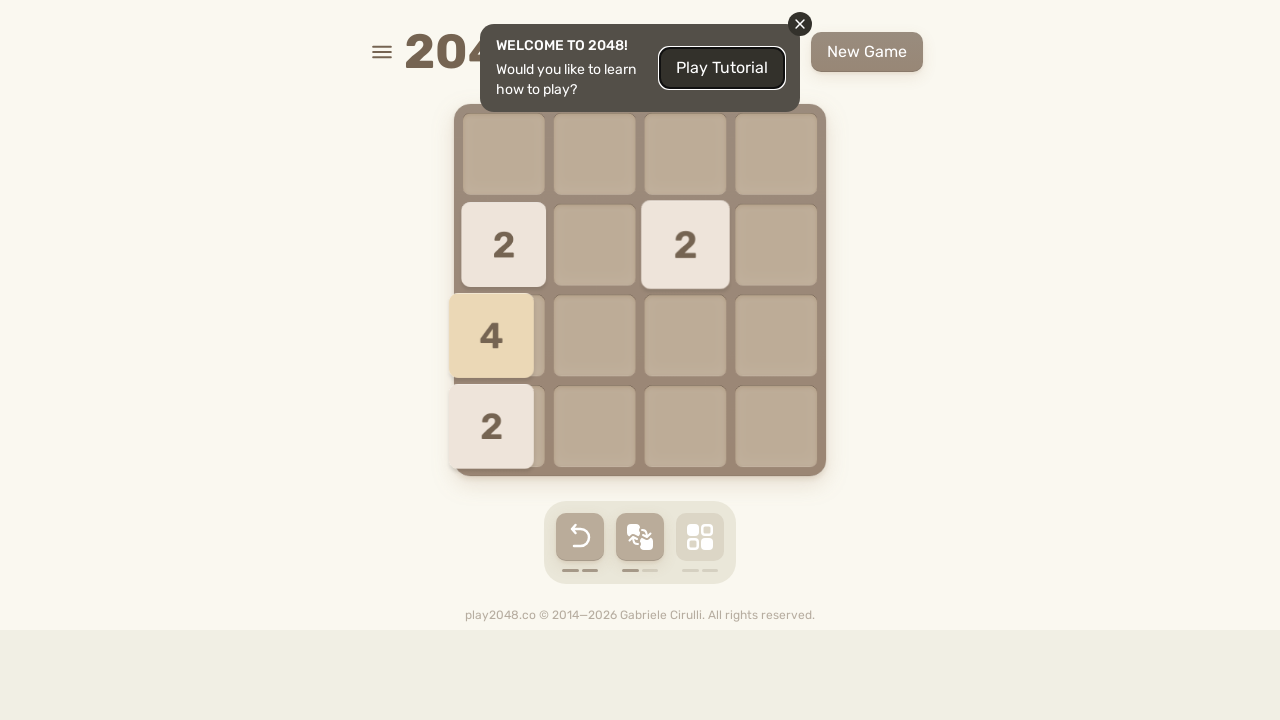

Pressed ArrowRight key (iteration 2/10)
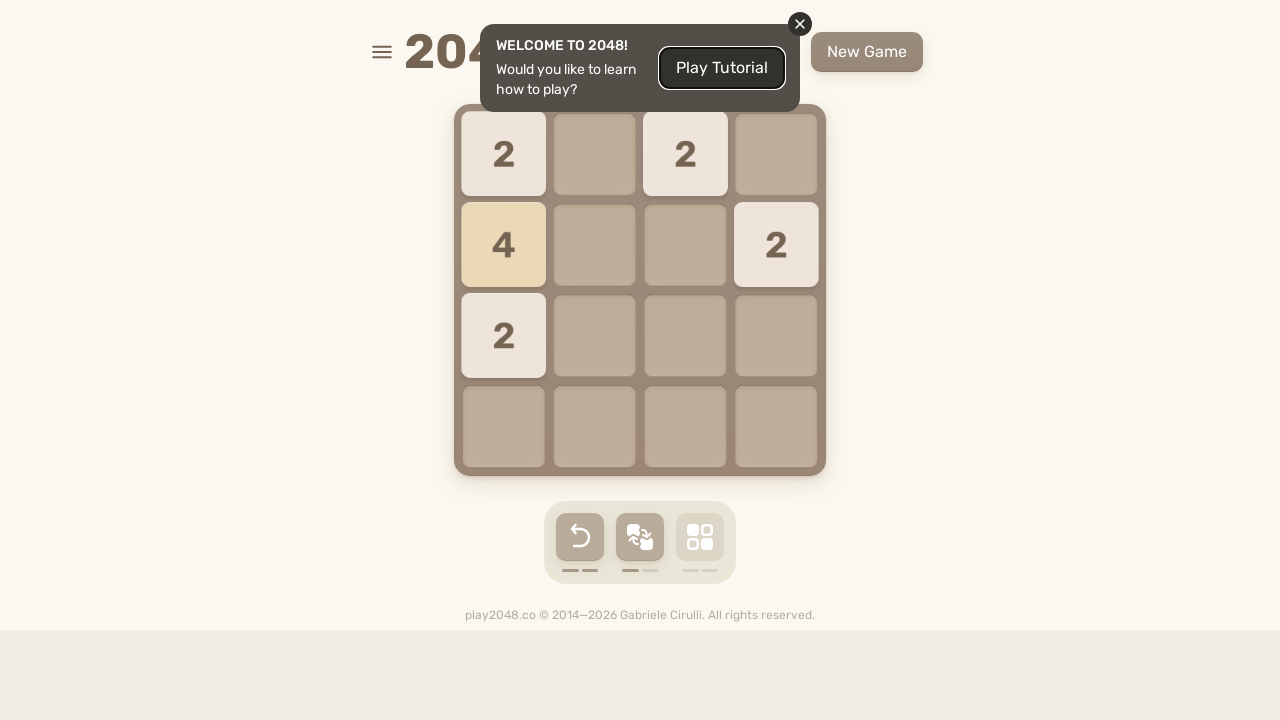

Pressed ArrowDown key (iteration 2/10)
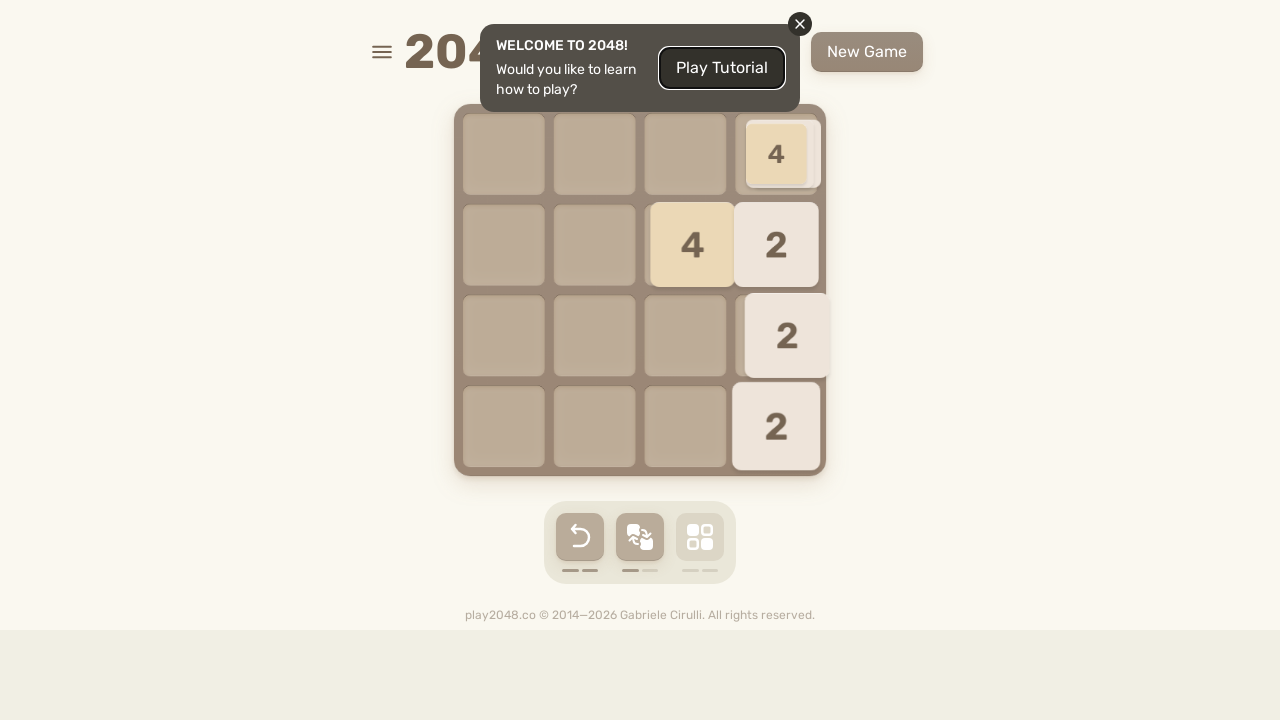

Pressed ArrowLeft key (iteration 2/10)
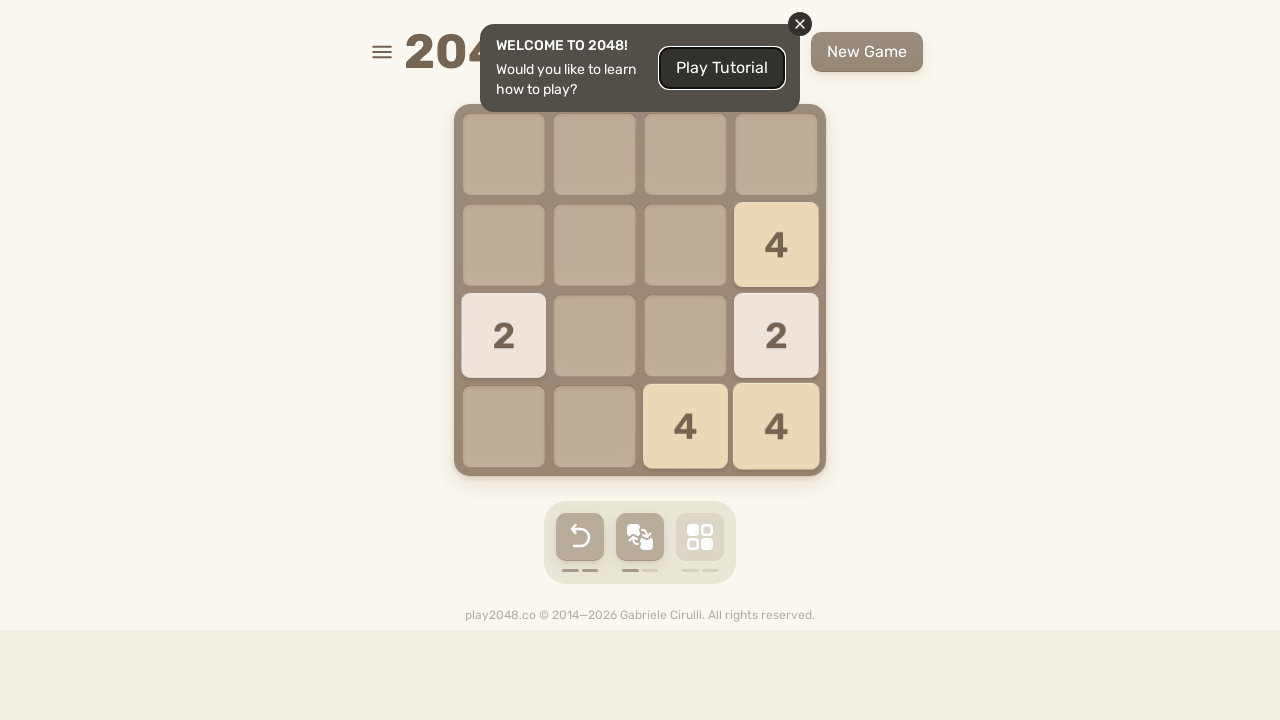

Pressed ArrowUp key (iteration 3/10)
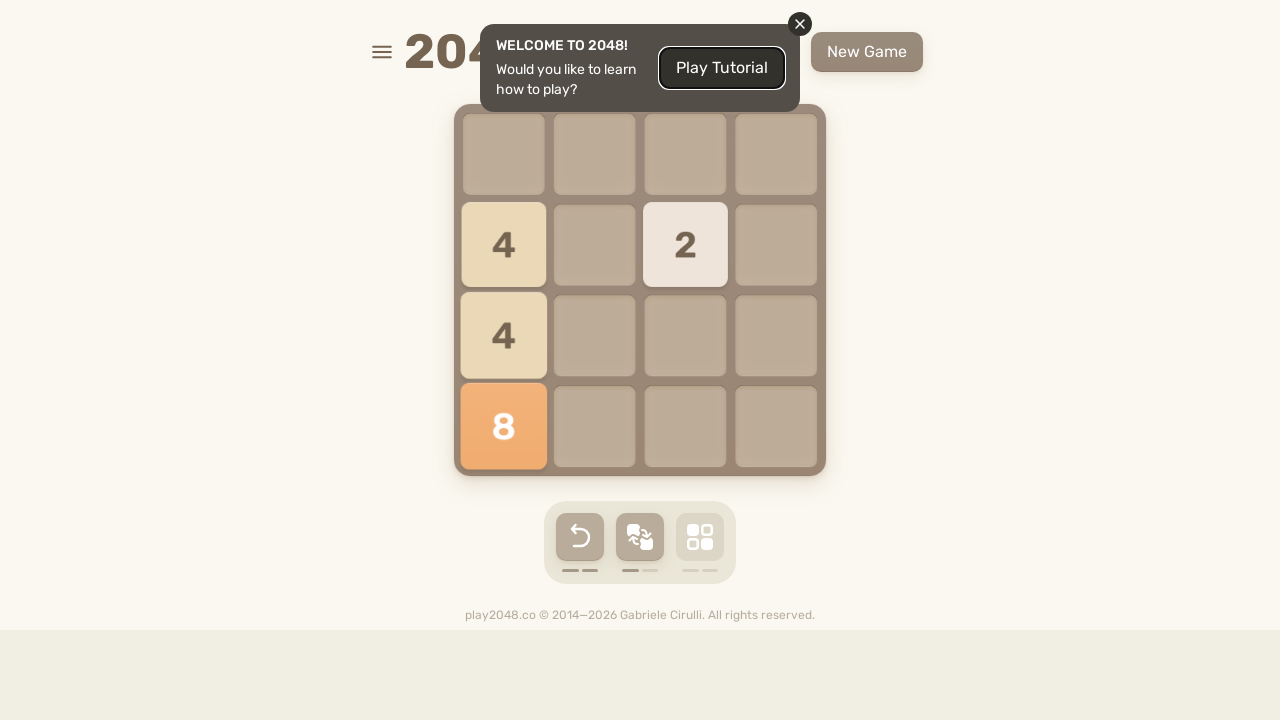

Pressed ArrowRight key (iteration 3/10)
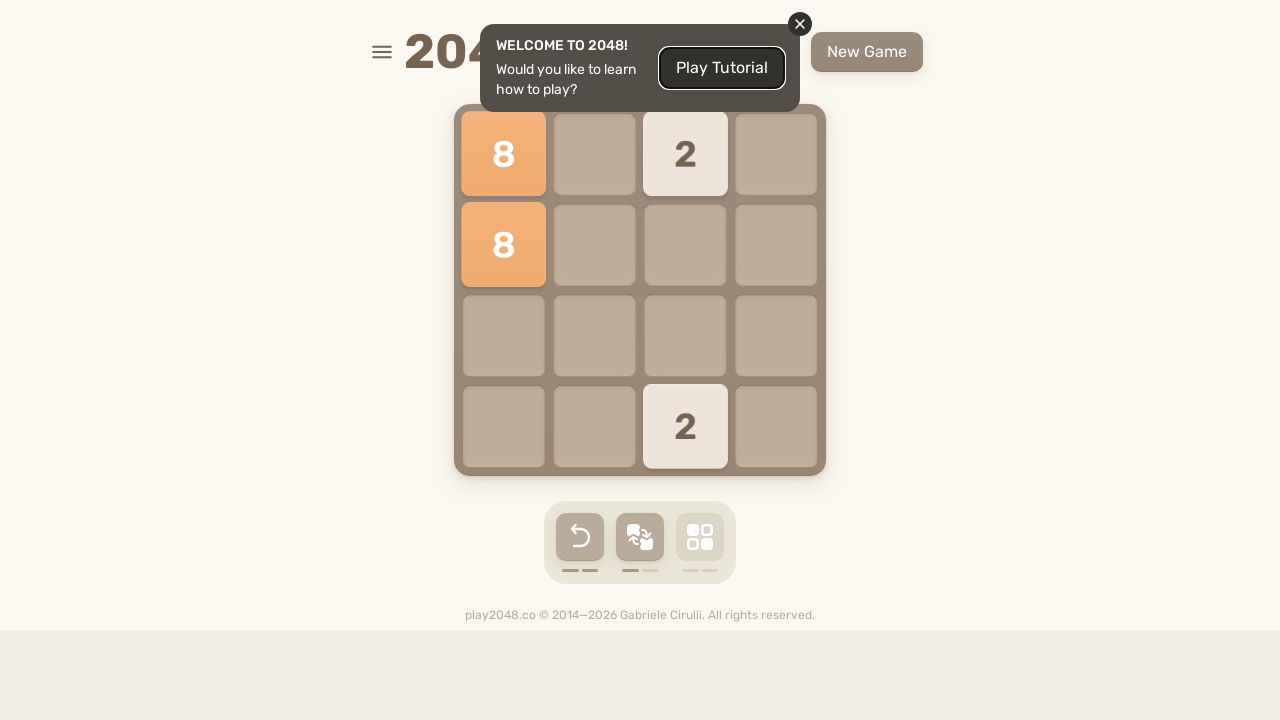

Pressed ArrowDown key (iteration 3/10)
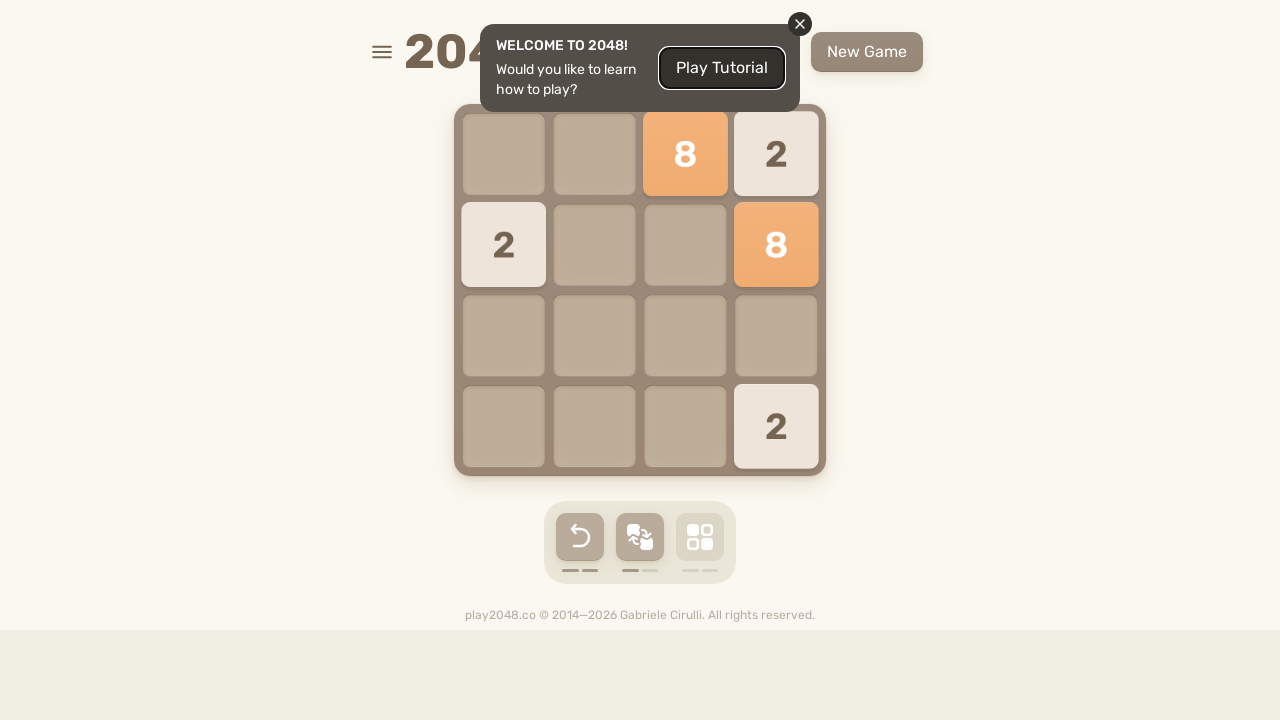

Pressed ArrowLeft key (iteration 3/10)
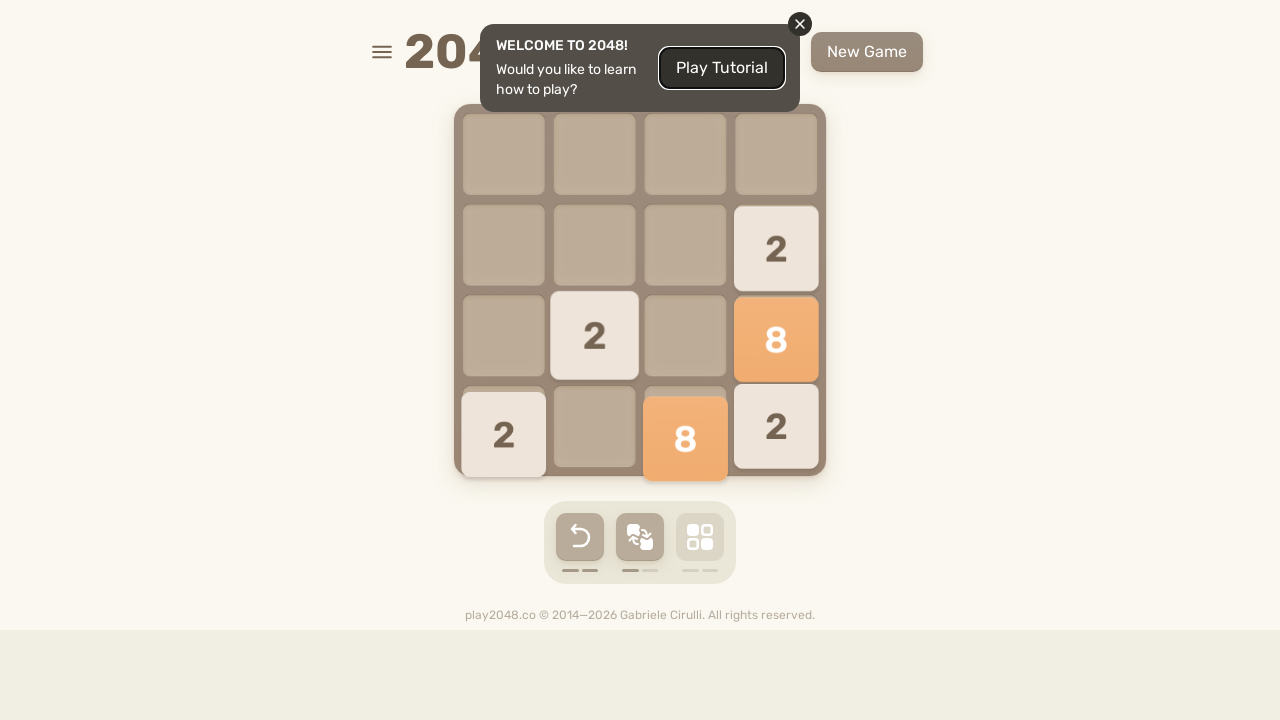

Pressed ArrowUp key (iteration 4/10)
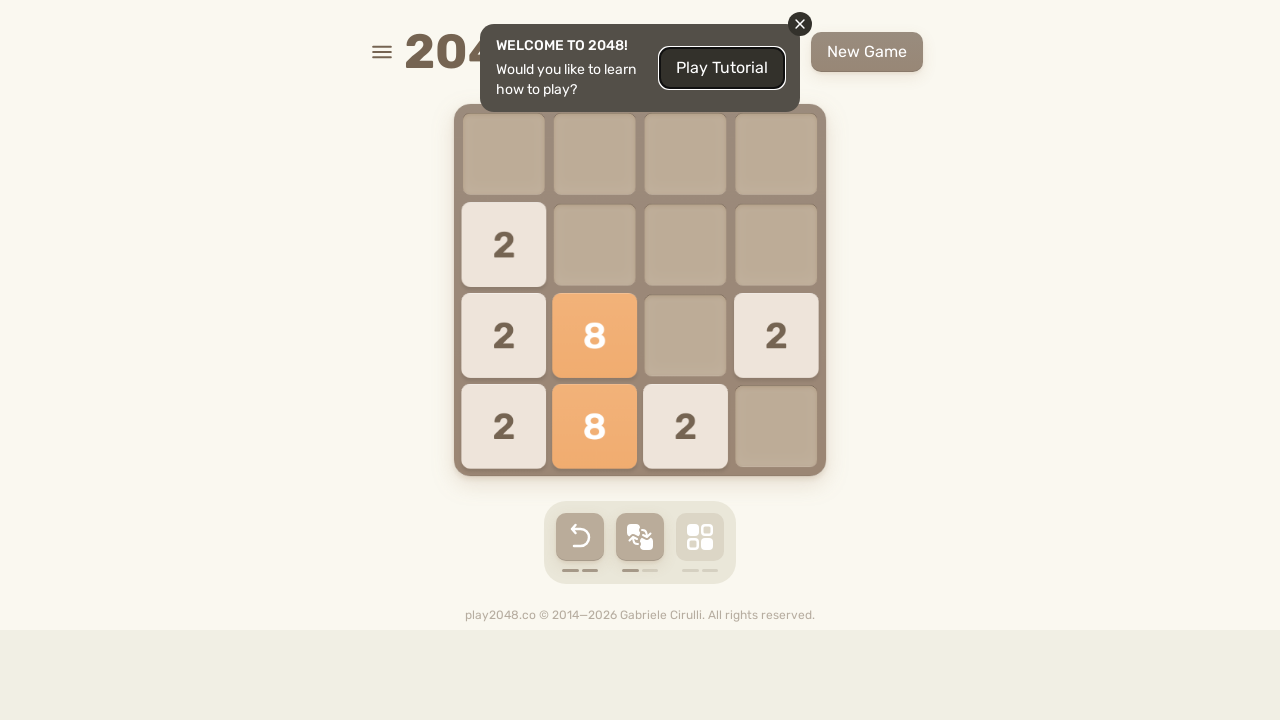

Pressed ArrowRight key (iteration 4/10)
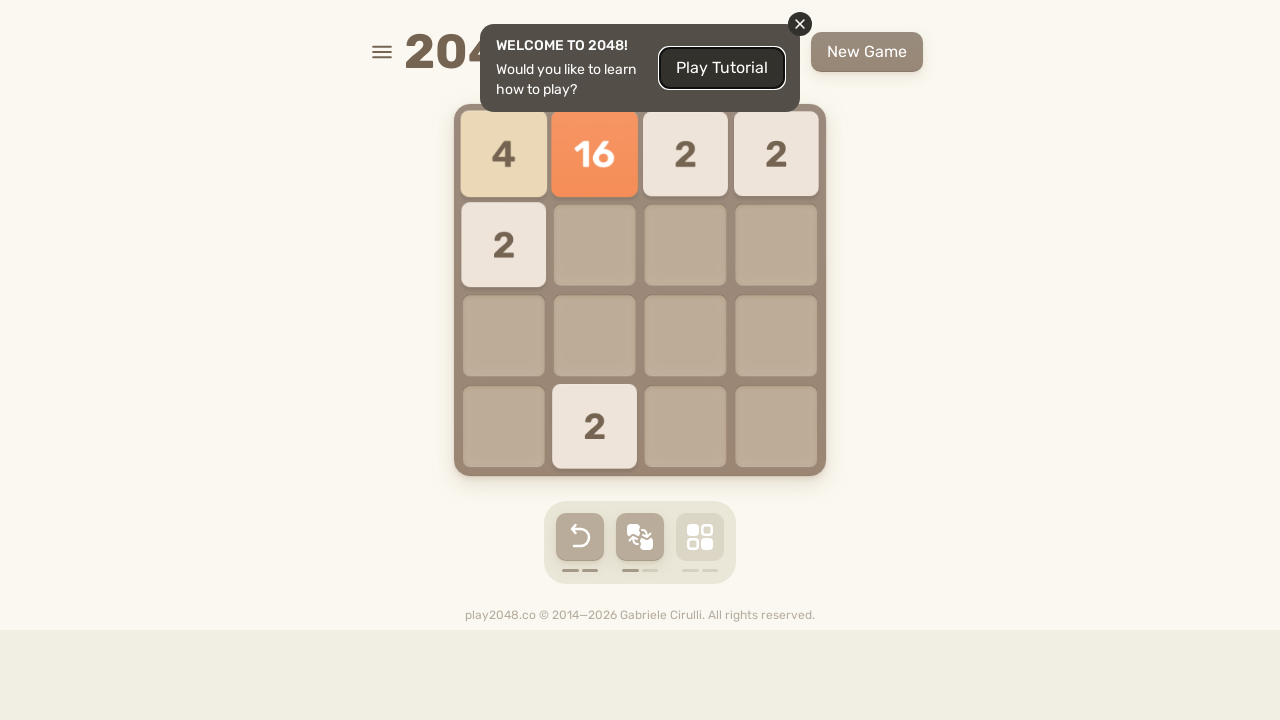

Pressed ArrowDown key (iteration 4/10)
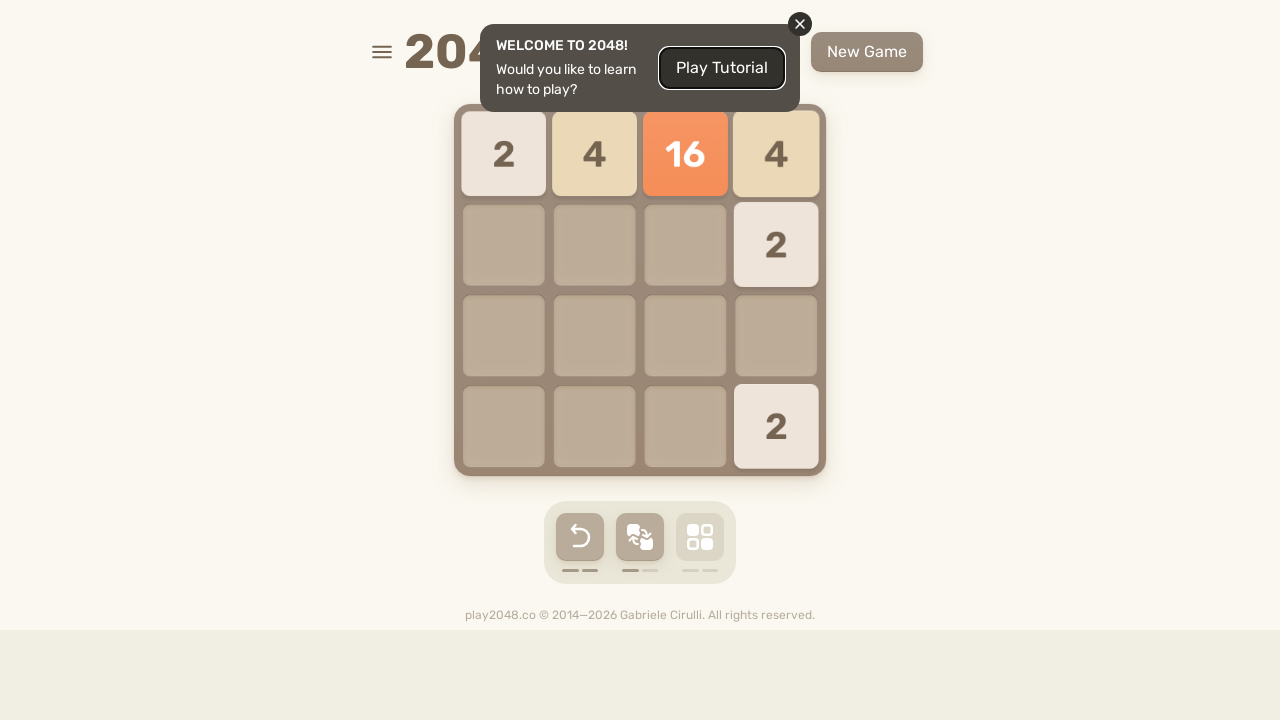

Pressed ArrowLeft key (iteration 4/10)
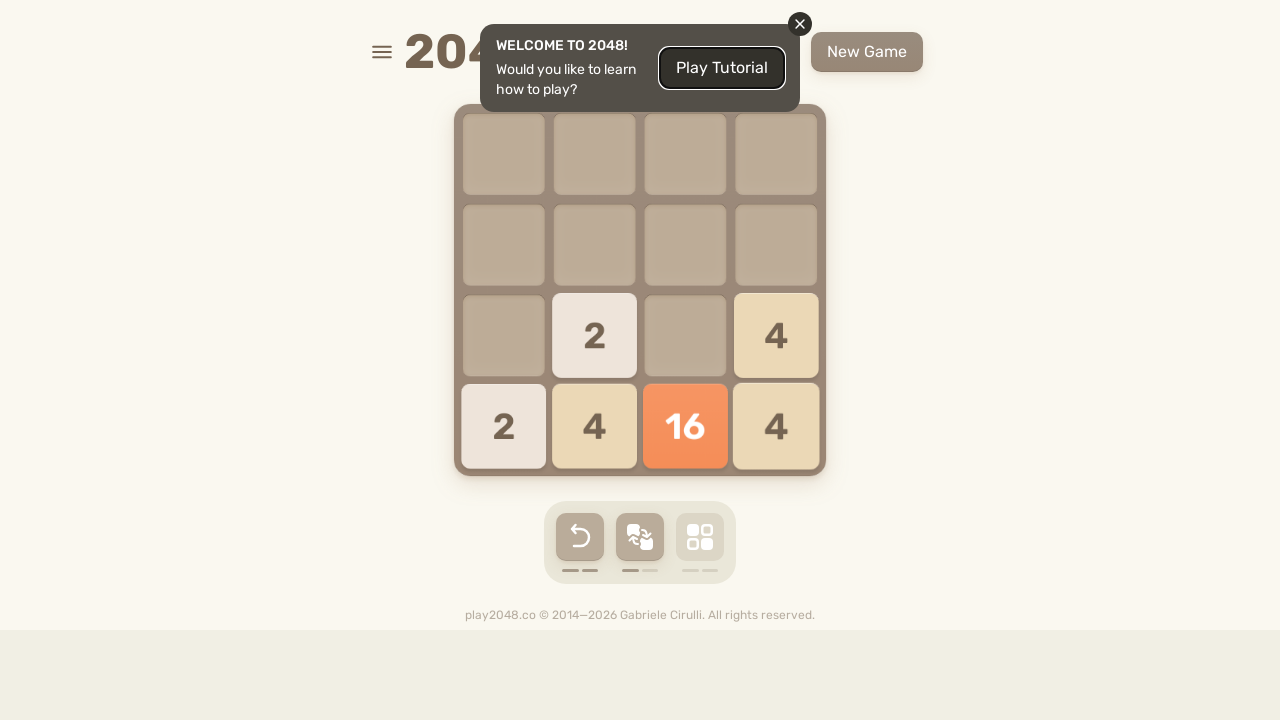

Pressed ArrowUp key (iteration 5/10)
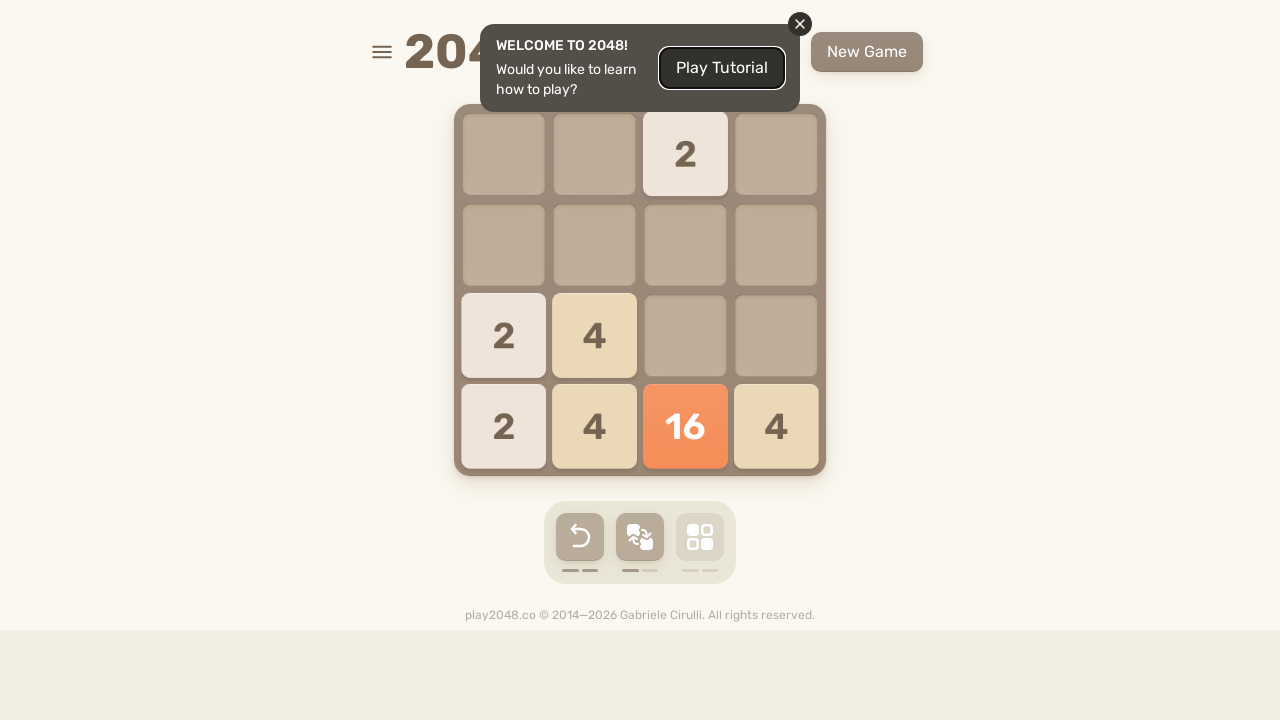

Pressed ArrowRight key (iteration 5/10)
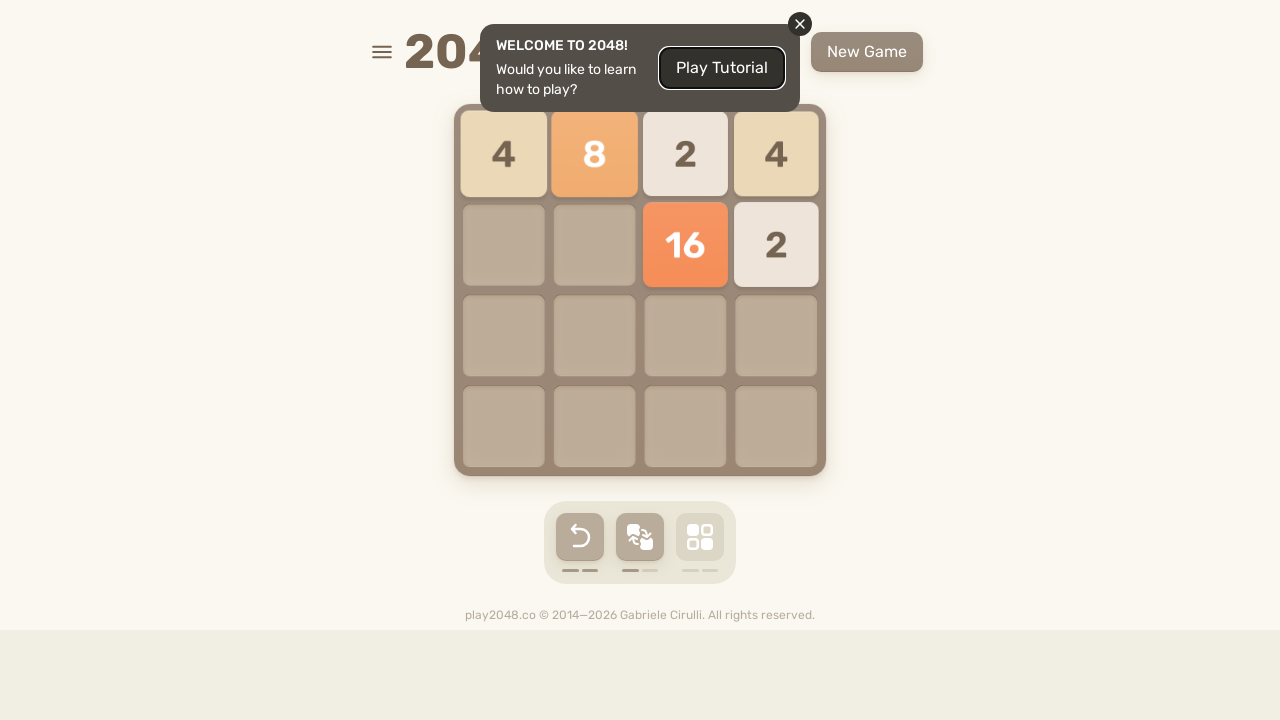

Pressed ArrowDown key (iteration 5/10)
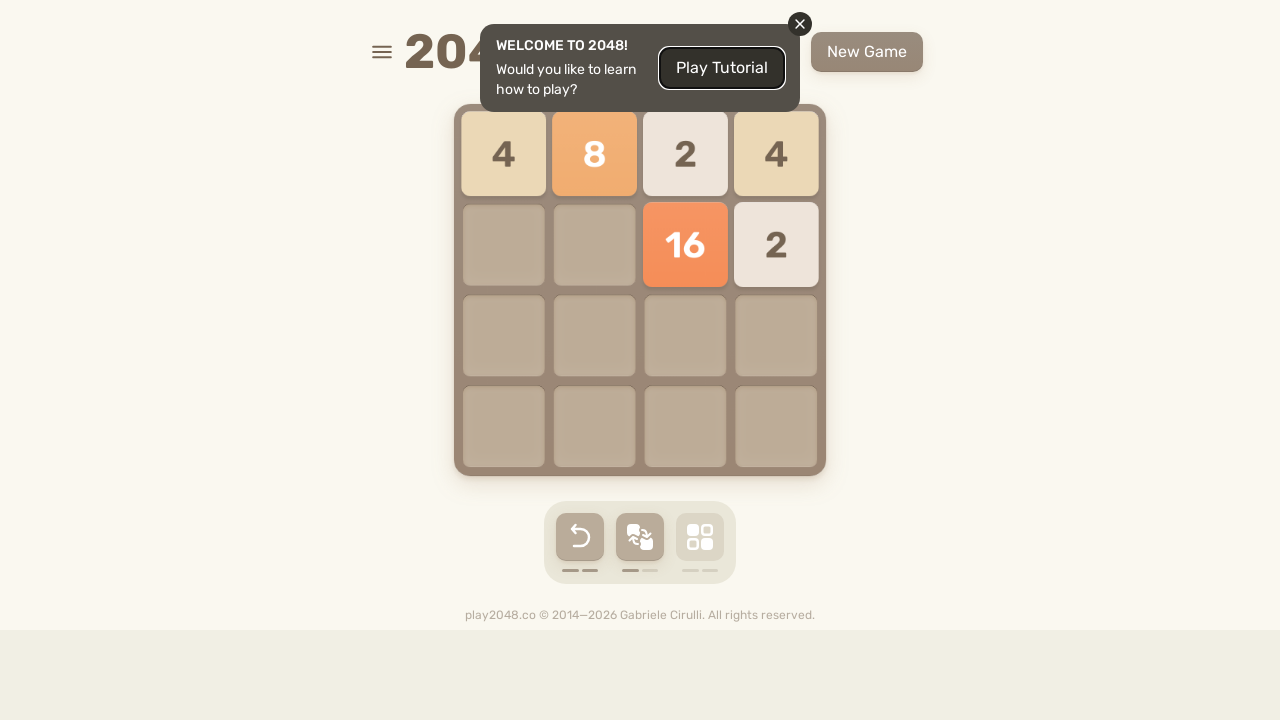

Pressed ArrowLeft key (iteration 5/10)
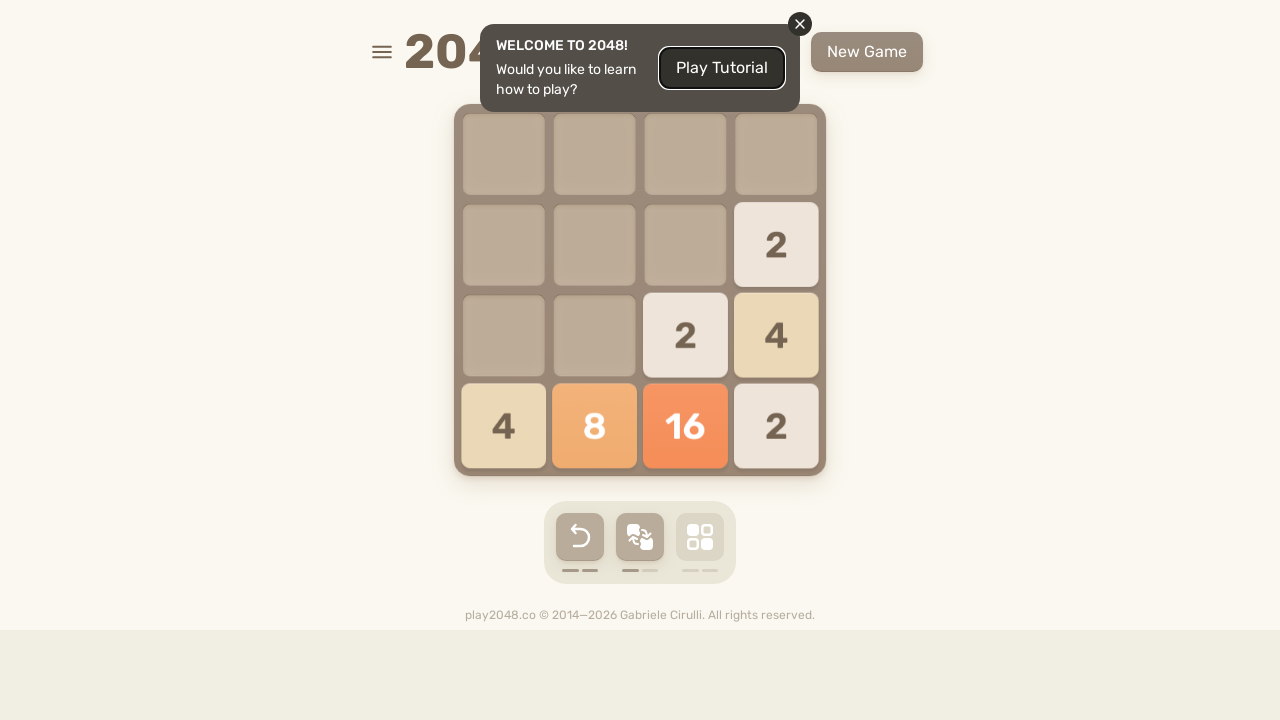

Pressed ArrowUp key (iteration 6/10)
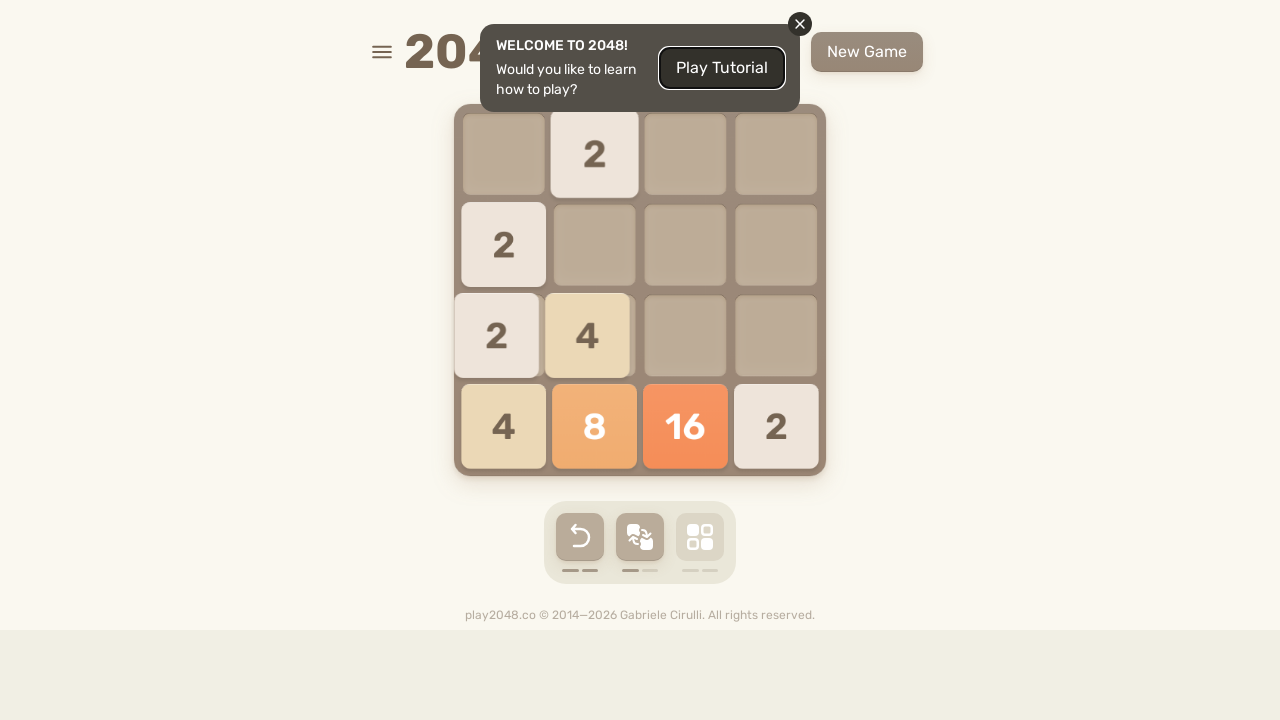

Pressed ArrowRight key (iteration 6/10)
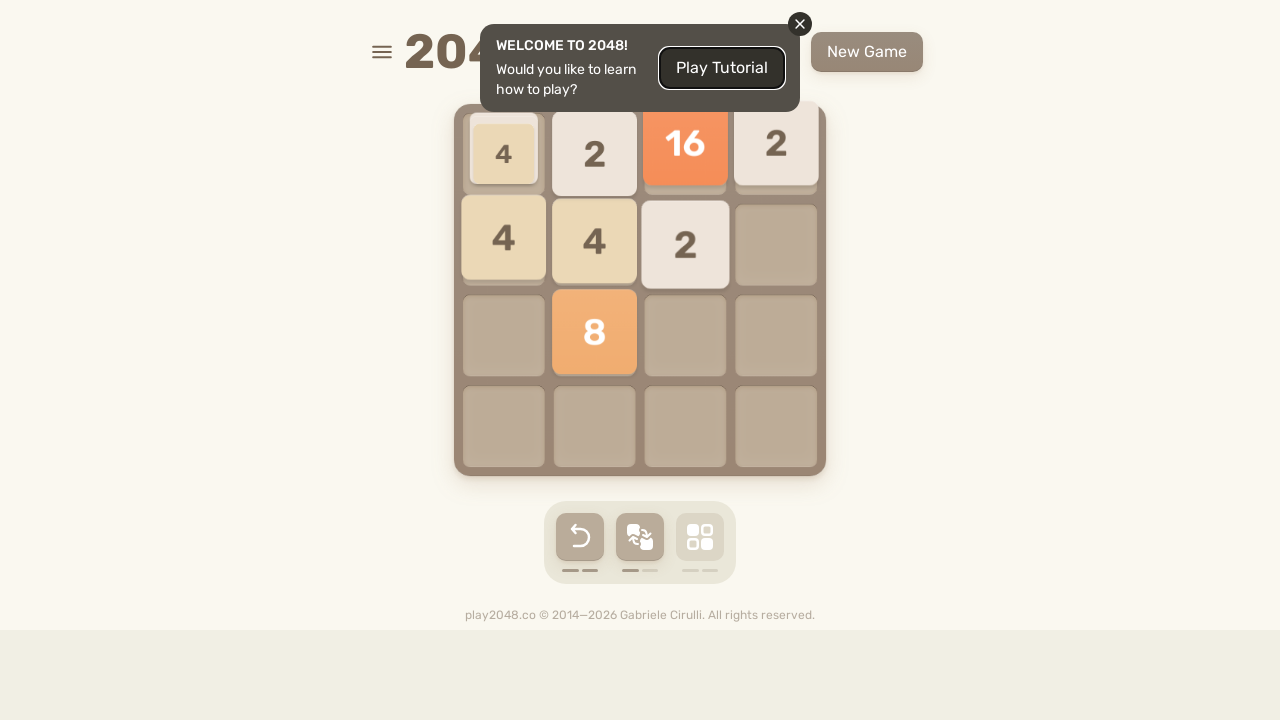

Pressed ArrowDown key (iteration 6/10)
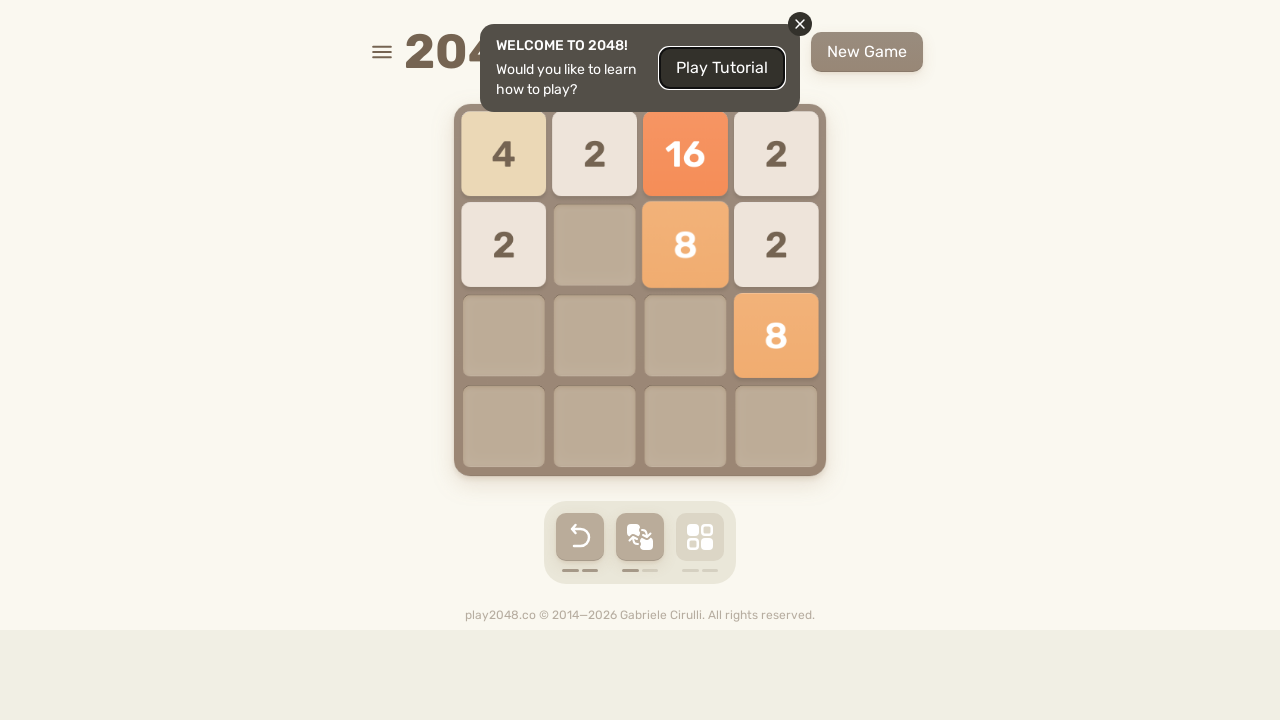

Pressed ArrowLeft key (iteration 6/10)
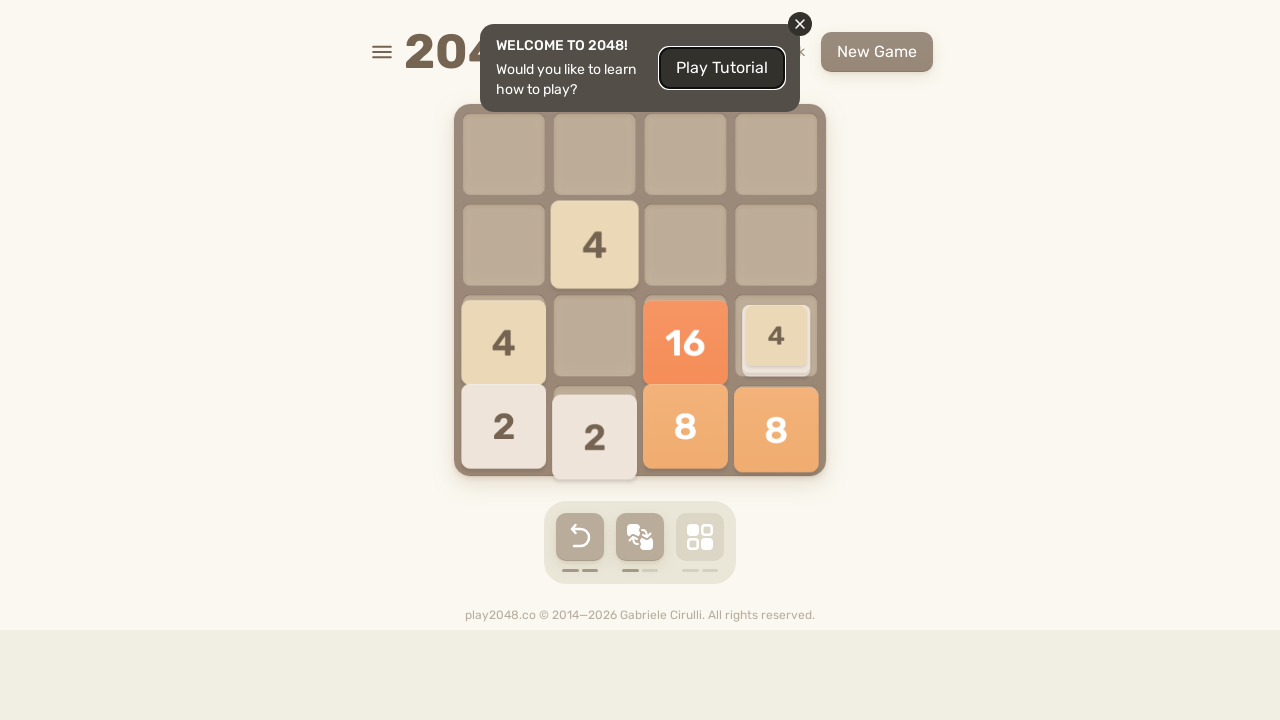

Pressed ArrowUp key (iteration 7/10)
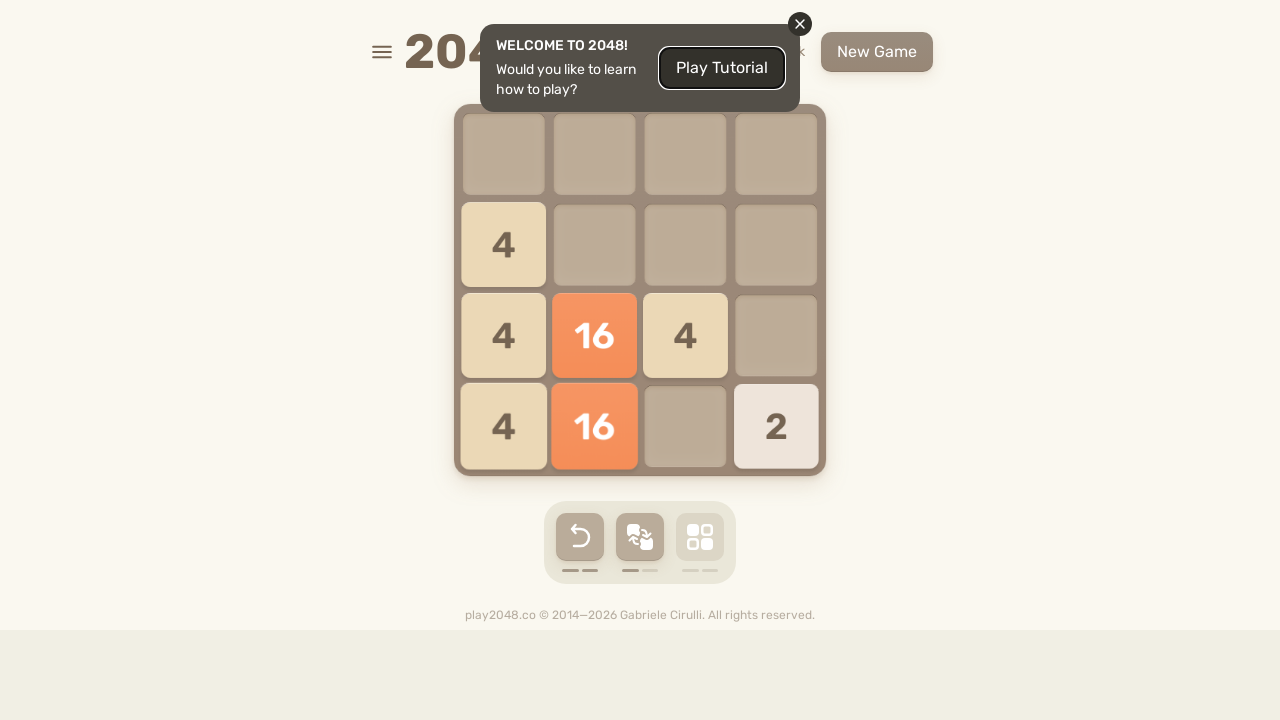

Pressed ArrowRight key (iteration 7/10)
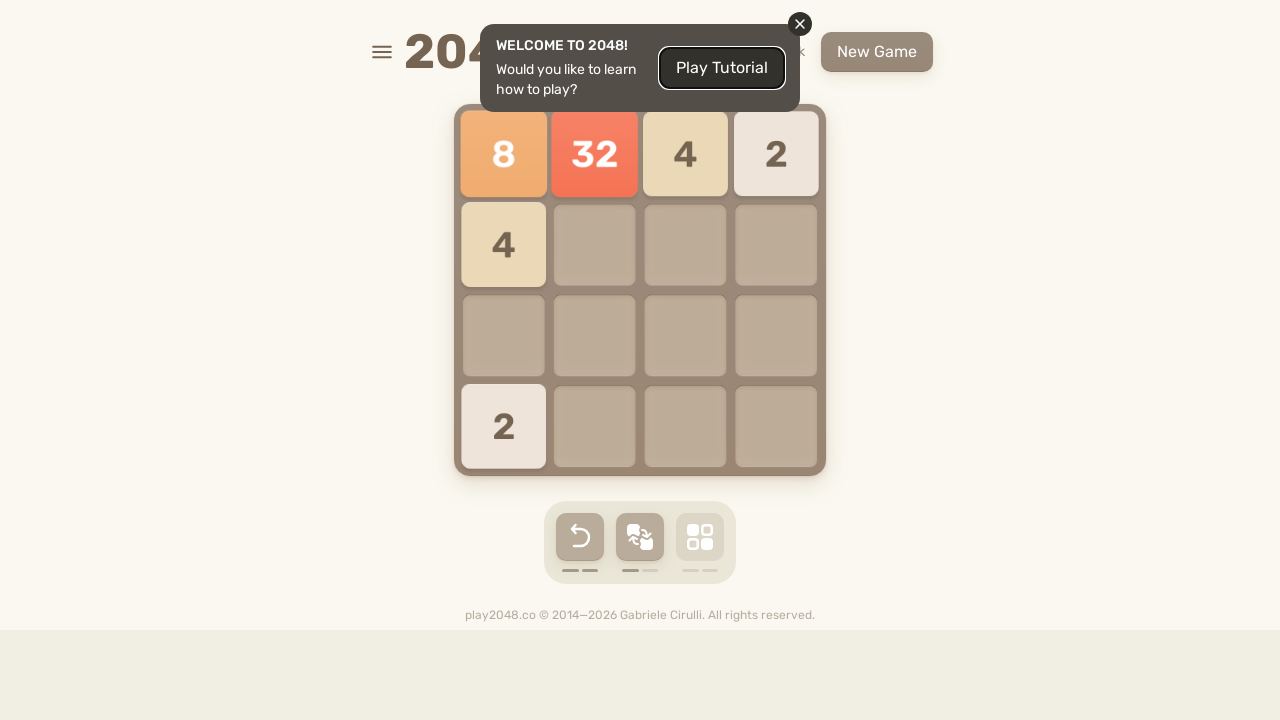

Pressed ArrowDown key (iteration 7/10)
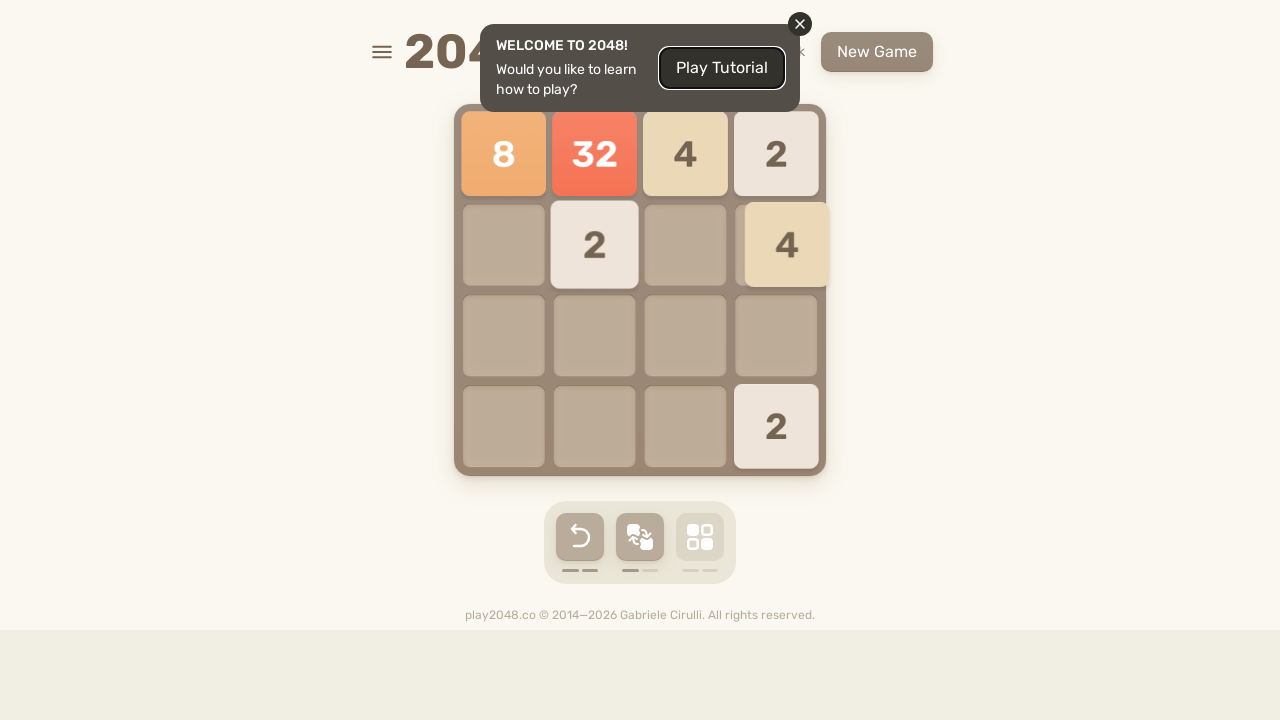

Pressed ArrowLeft key (iteration 7/10)
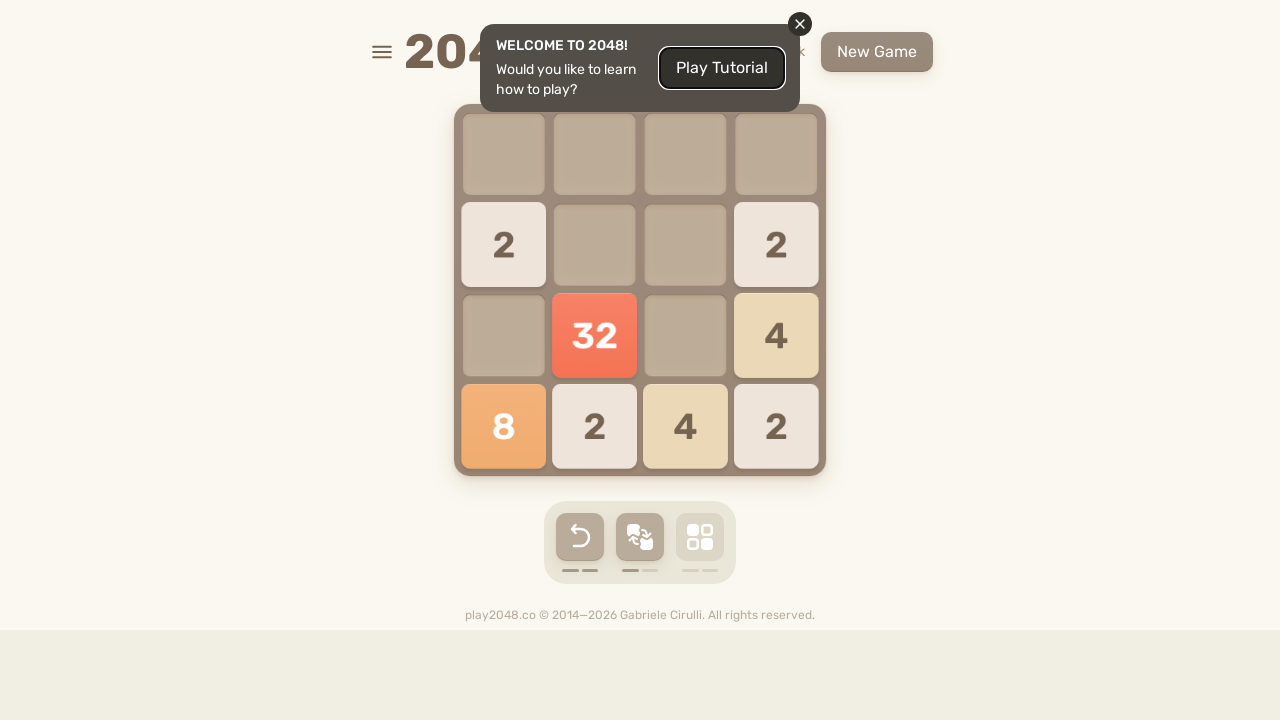

Pressed ArrowUp key (iteration 8/10)
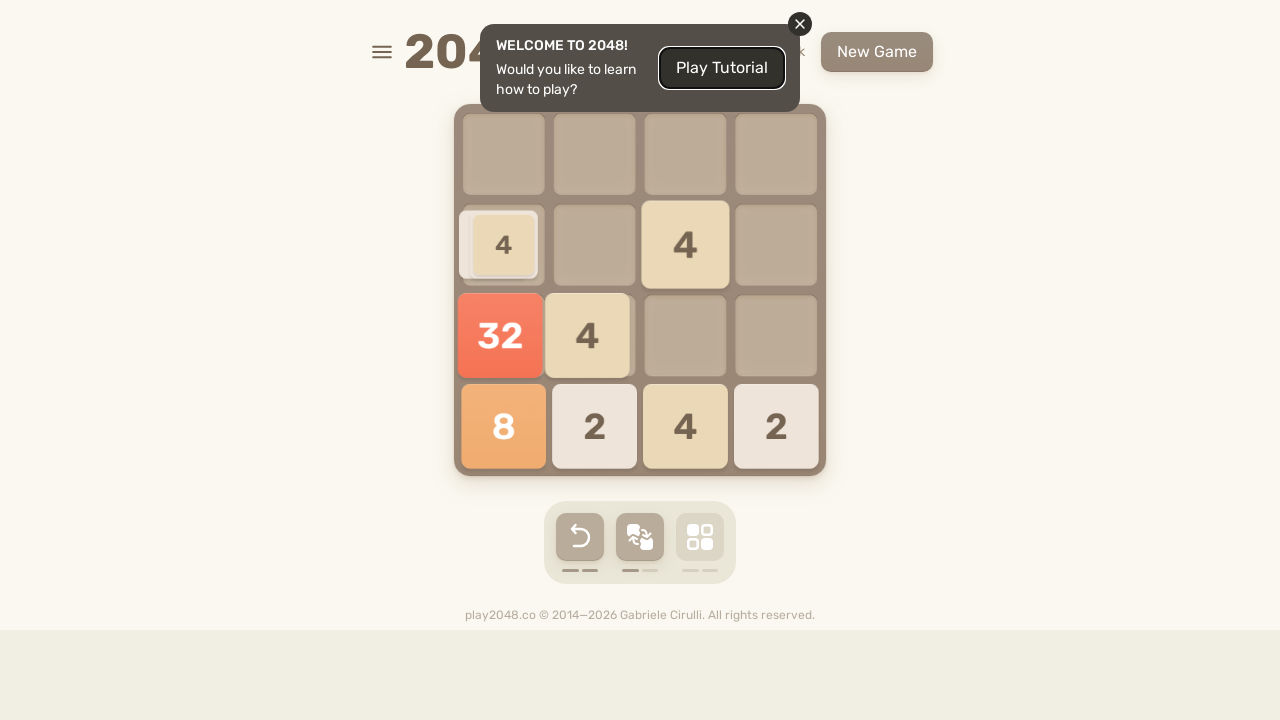

Pressed ArrowRight key (iteration 8/10)
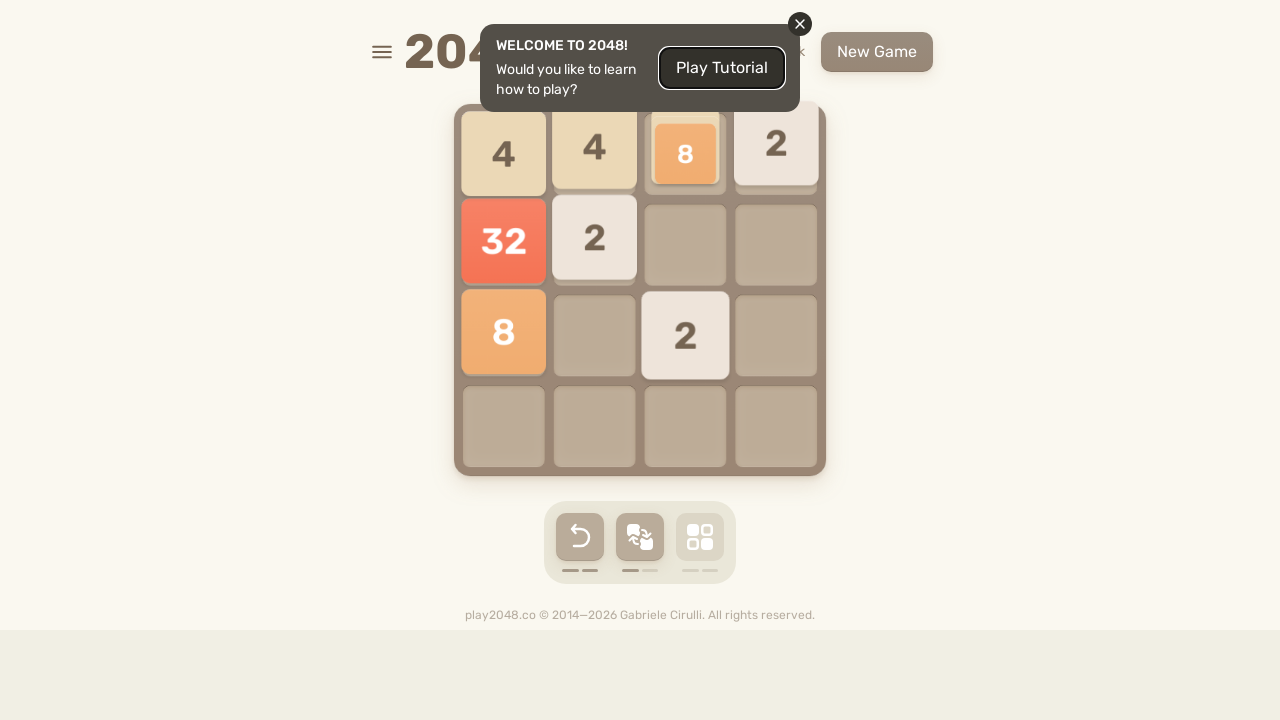

Pressed ArrowDown key (iteration 8/10)
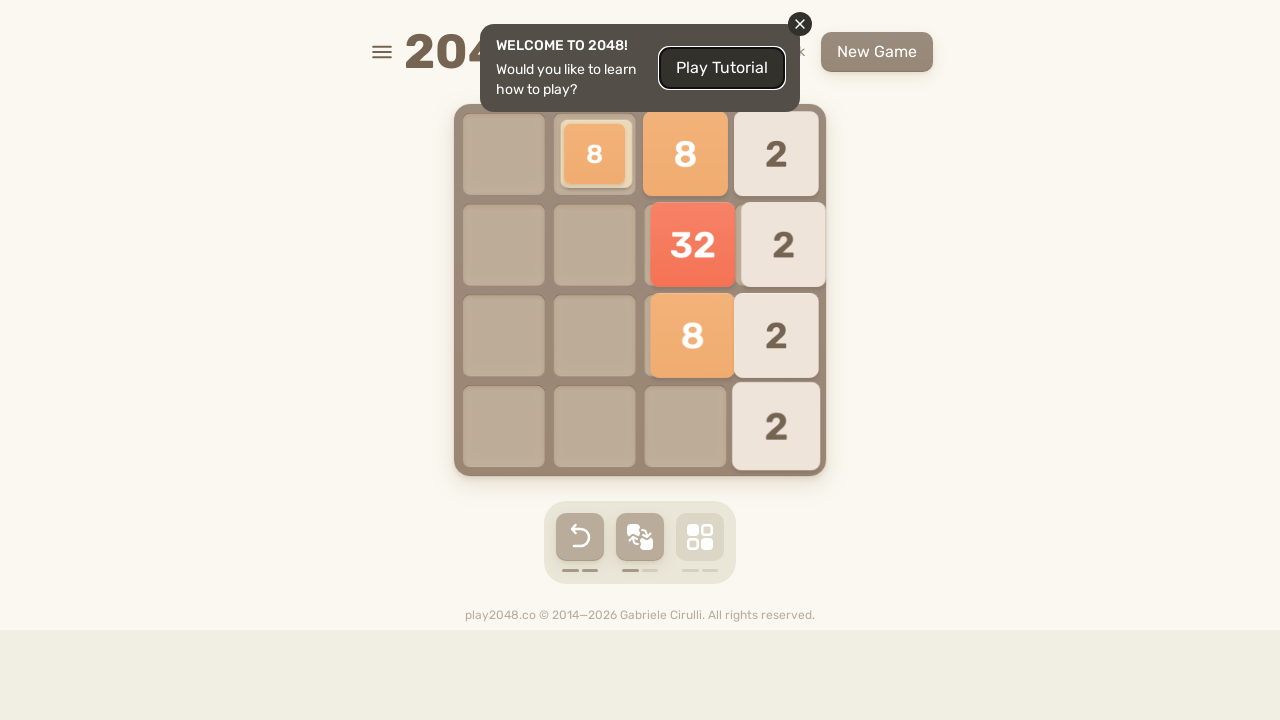

Pressed ArrowLeft key (iteration 8/10)
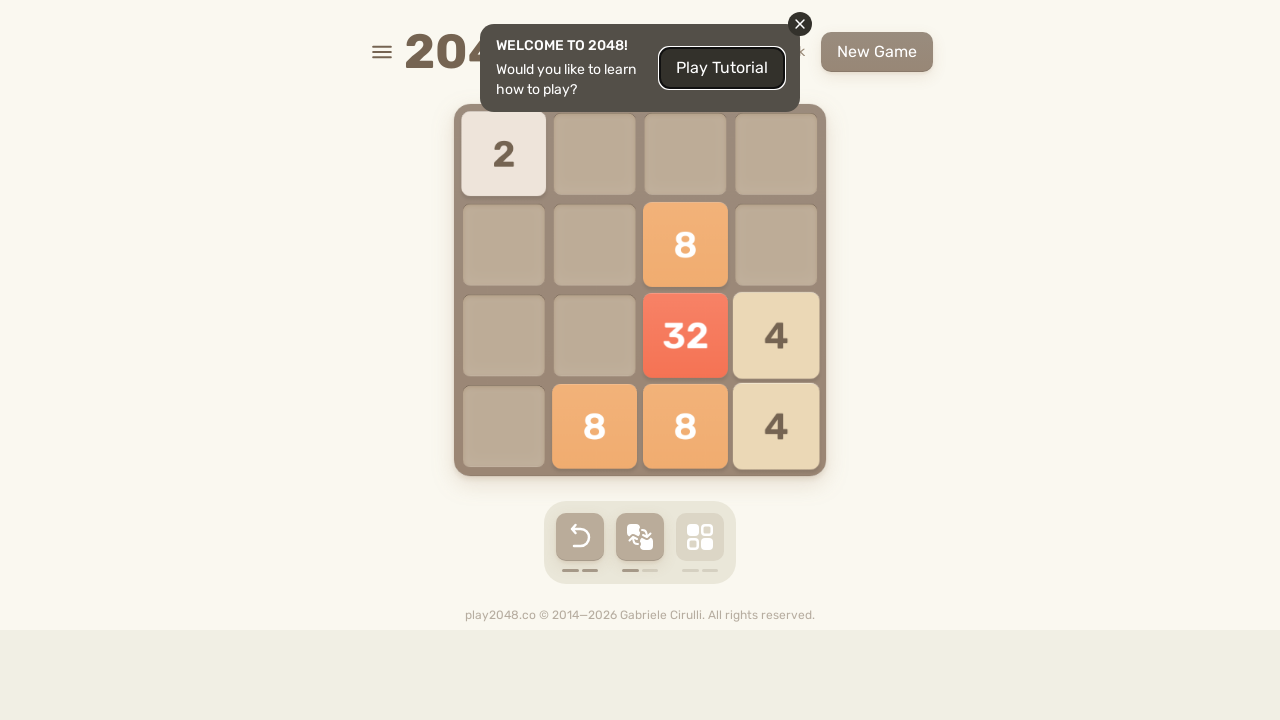

Pressed ArrowUp key (iteration 9/10)
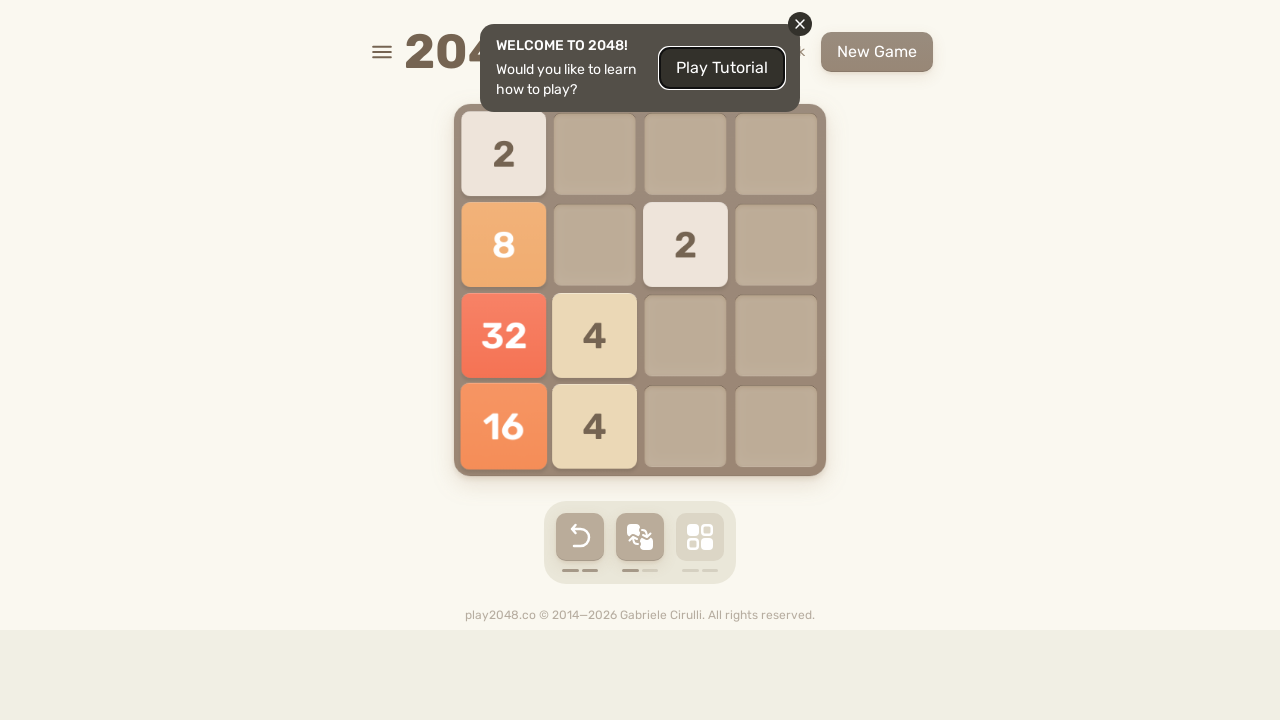

Pressed ArrowRight key (iteration 9/10)
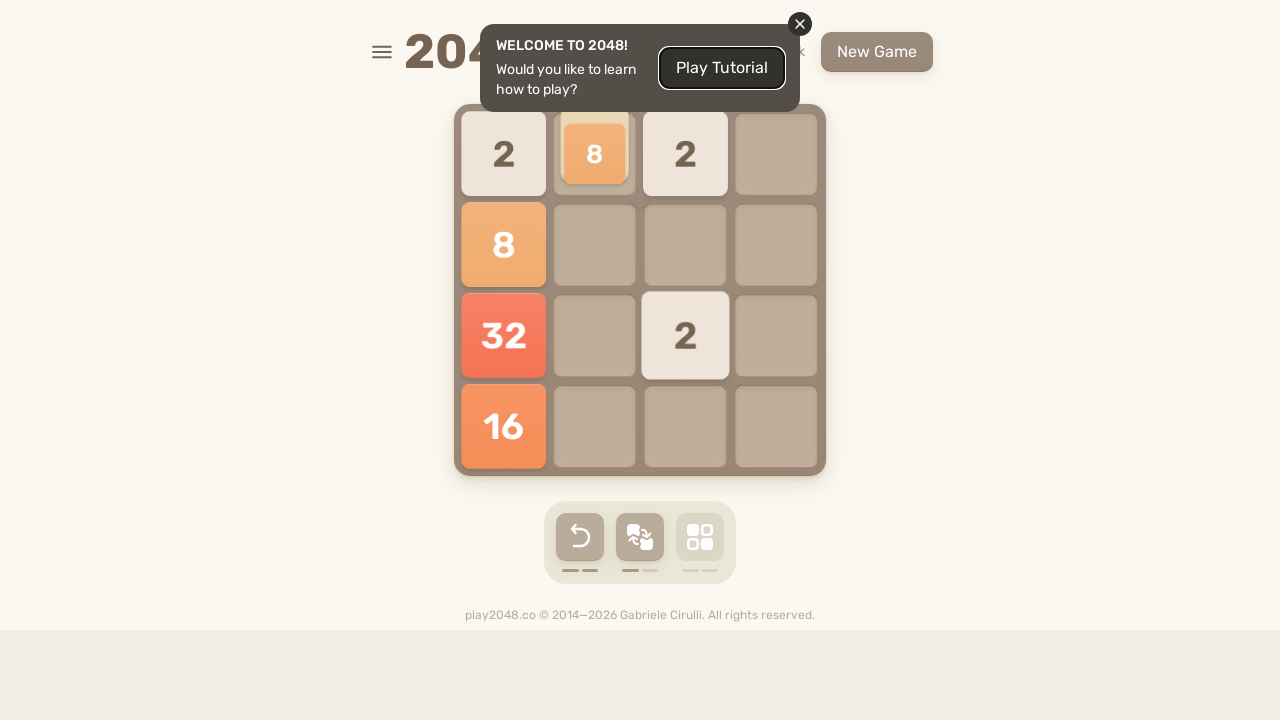

Pressed ArrowDown key (iteration 9/10)
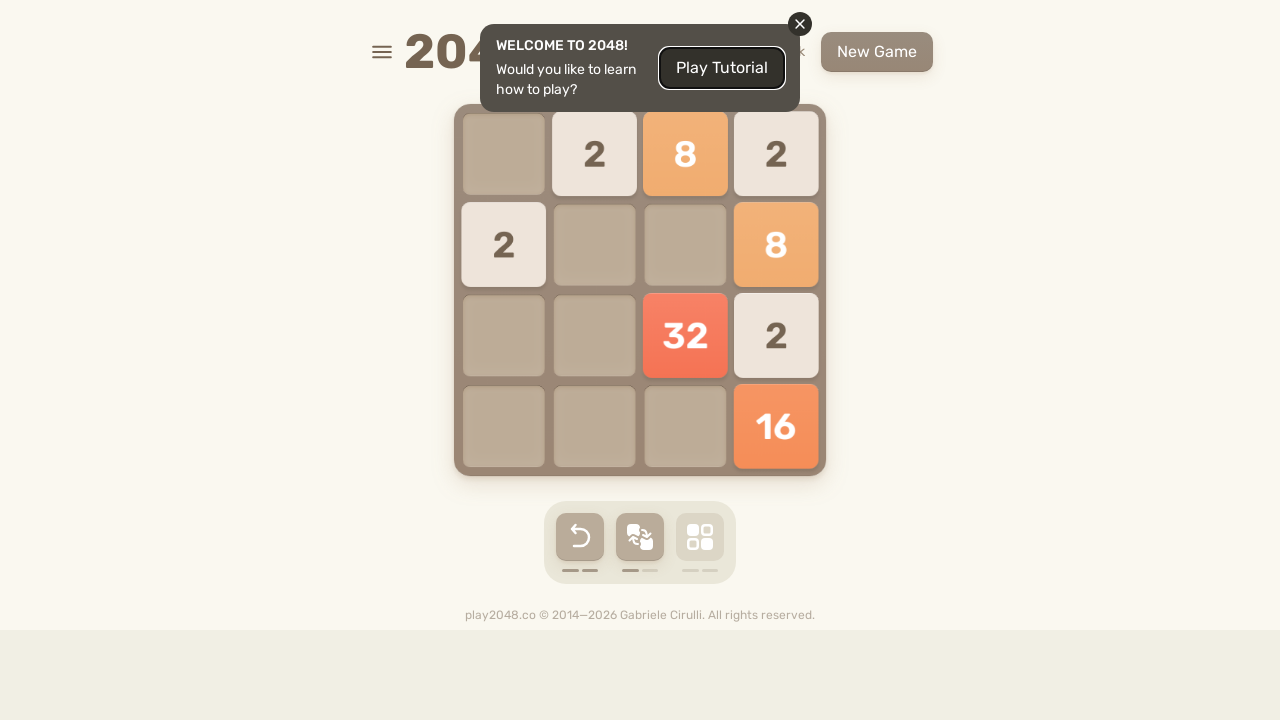

Pressed ArrowLeft key (iteration 9/10)
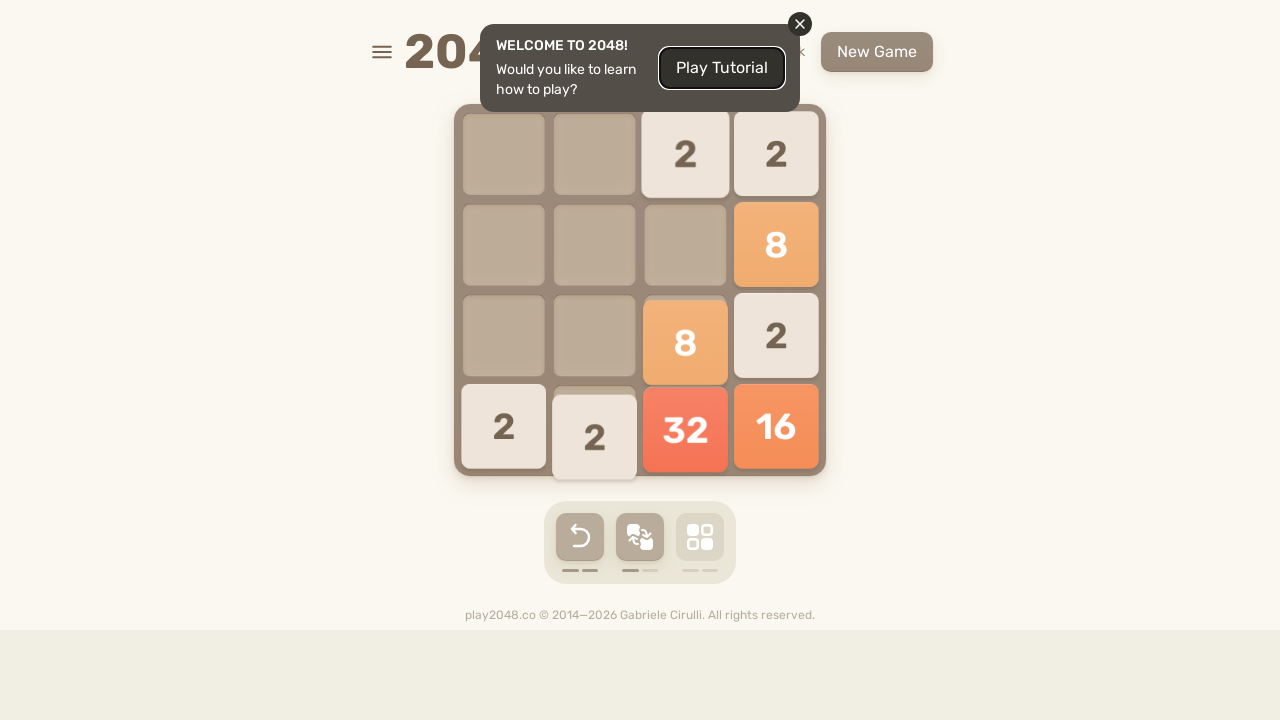

Pressed ArrowUp key (iteration 10/10)
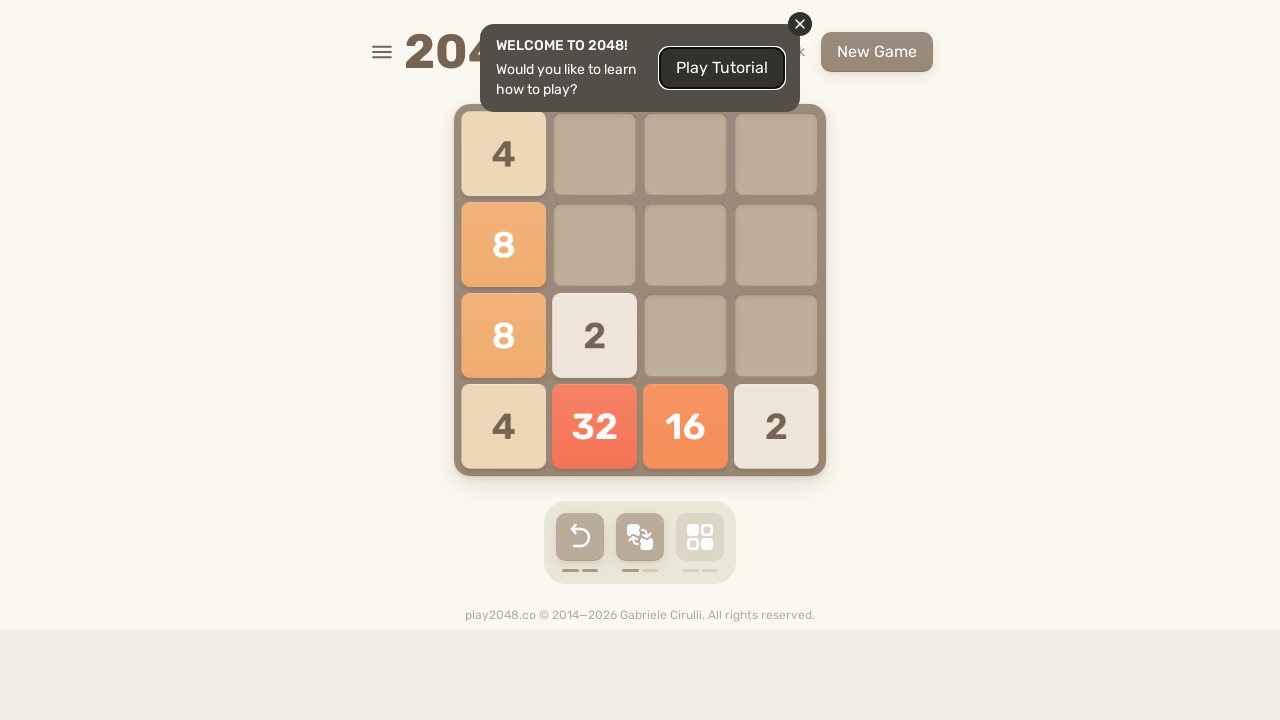

Pressed ArrowRight key (iteration 10/10)
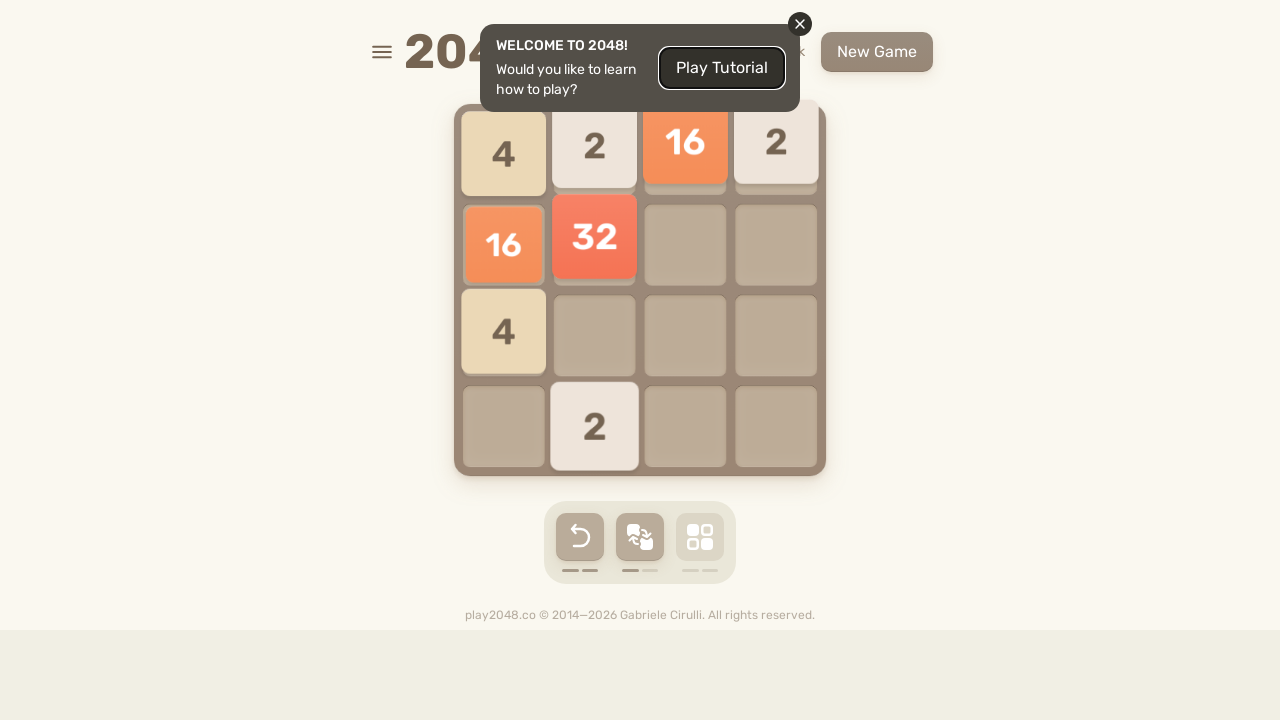

Pressed ArrowDown key (iteration 10/10)
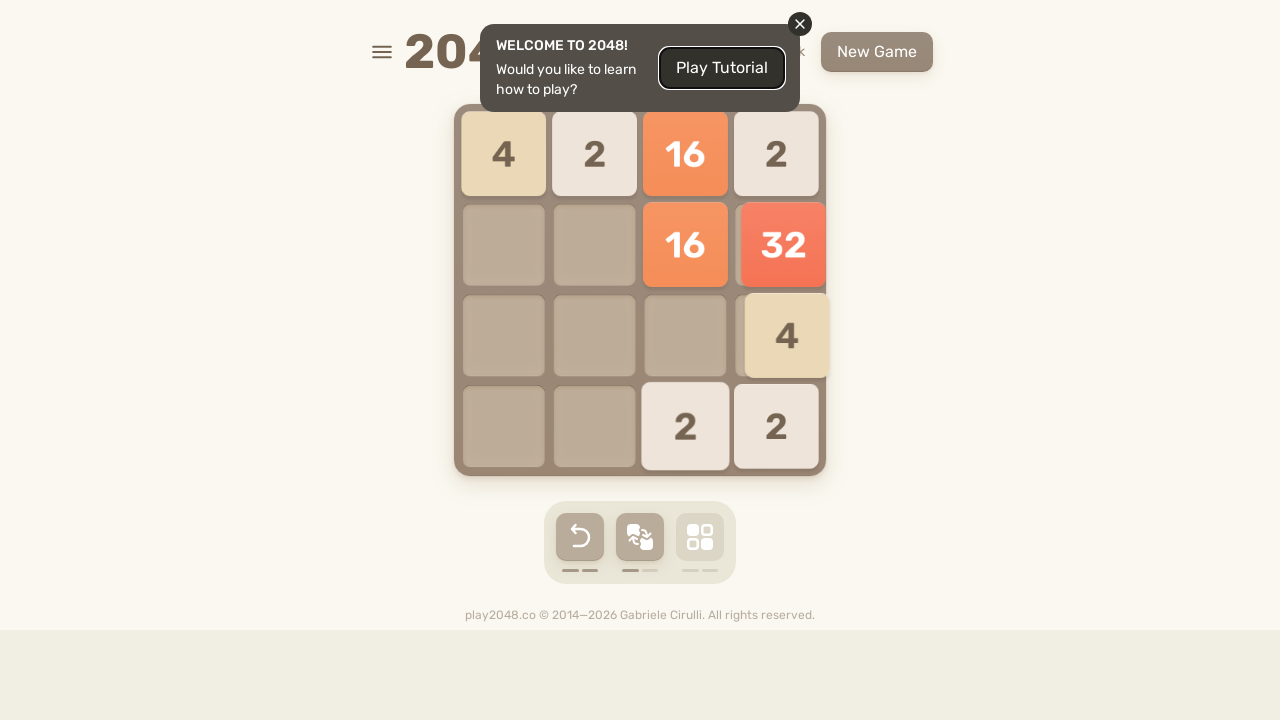

Pressed ArrowLeft key (iteration 10/10)
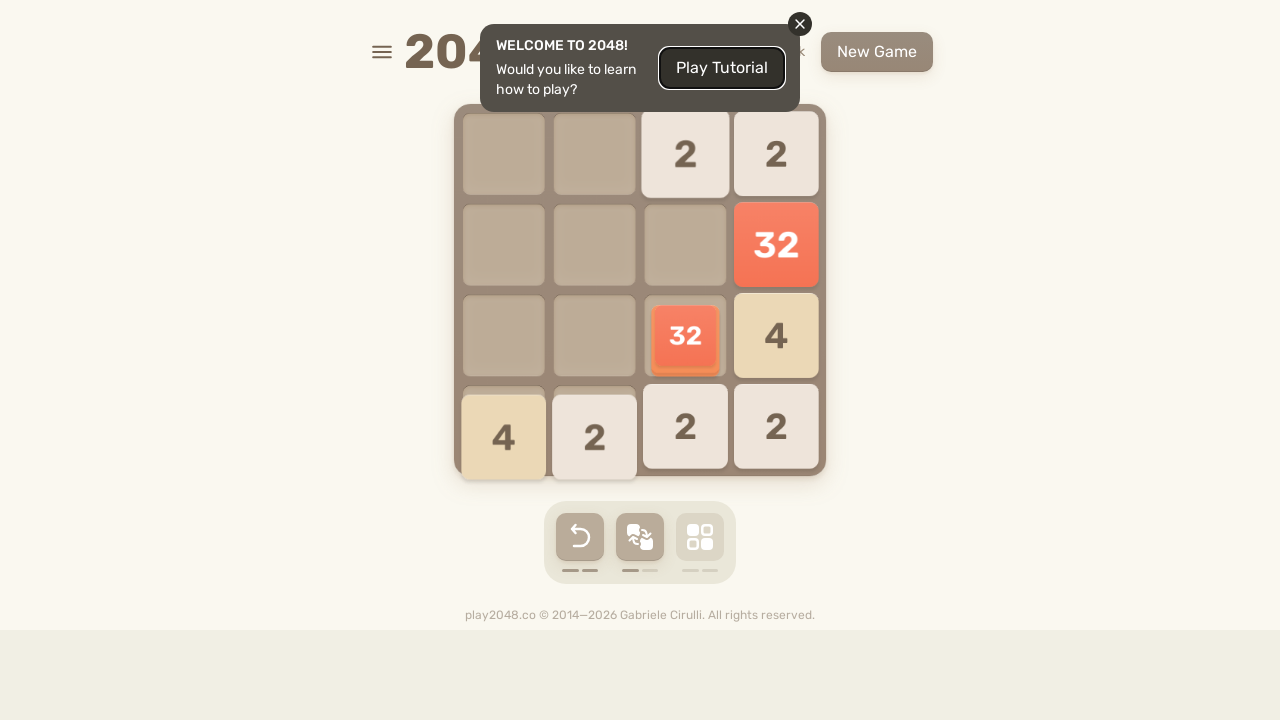

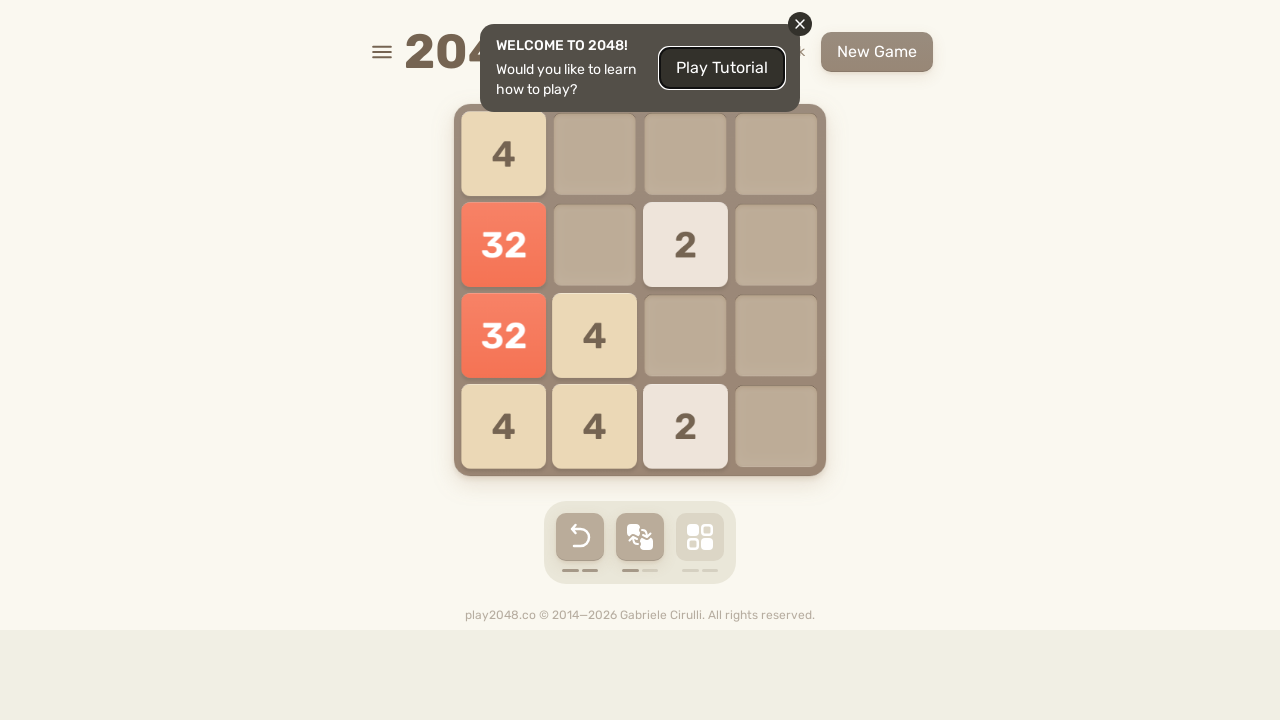